Waits for a dynamic element to change its style attribute to contain 'red' color using polling mechanism

Starting URL: https://www.tutorialspoint.com/selenium/selenium_automation_practice.htm

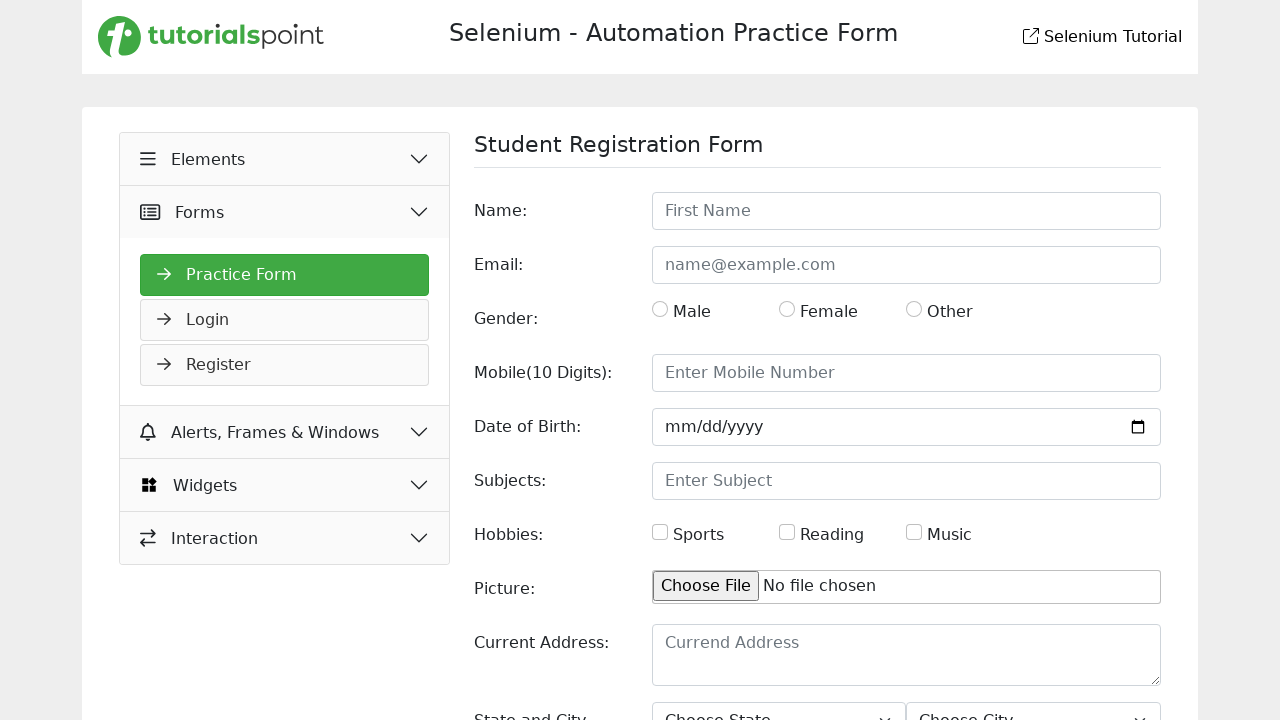

Initialized fluent wait with max timeout of 30 seconds and poll interval of 1 second
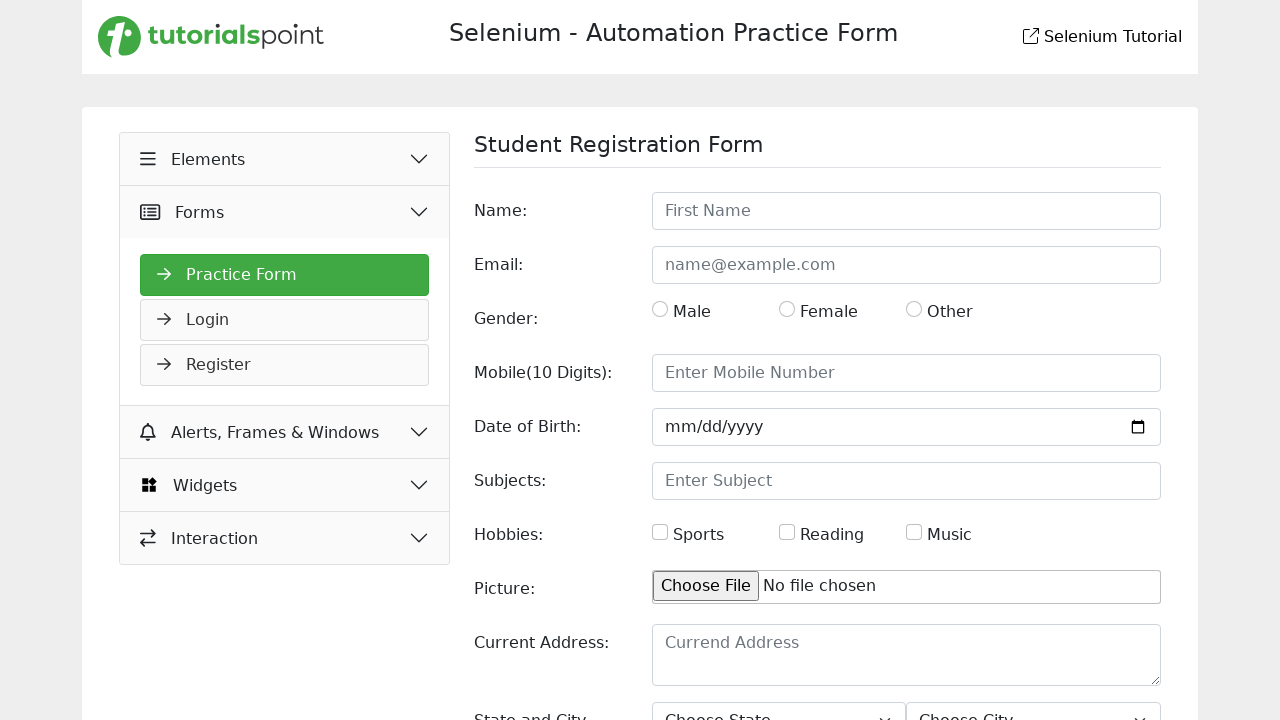

Located dynamic color element by ID 'dynamicColor'
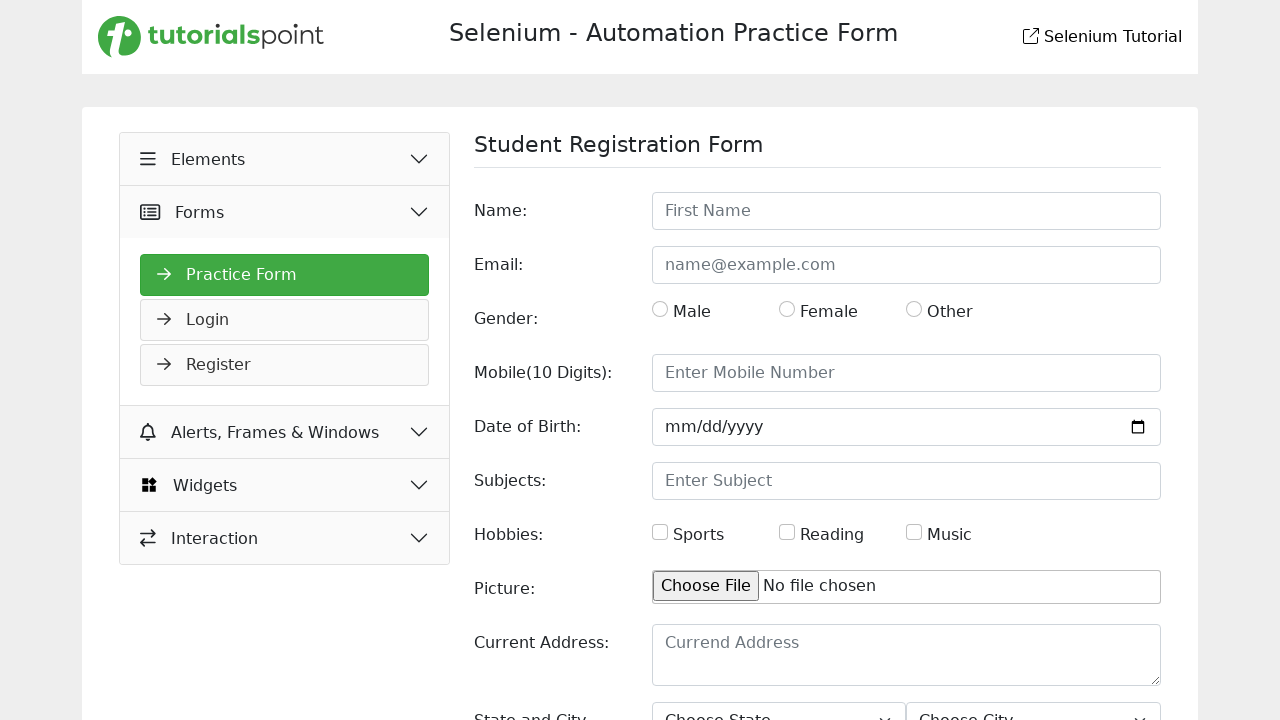

Checked elapsed time since polling started
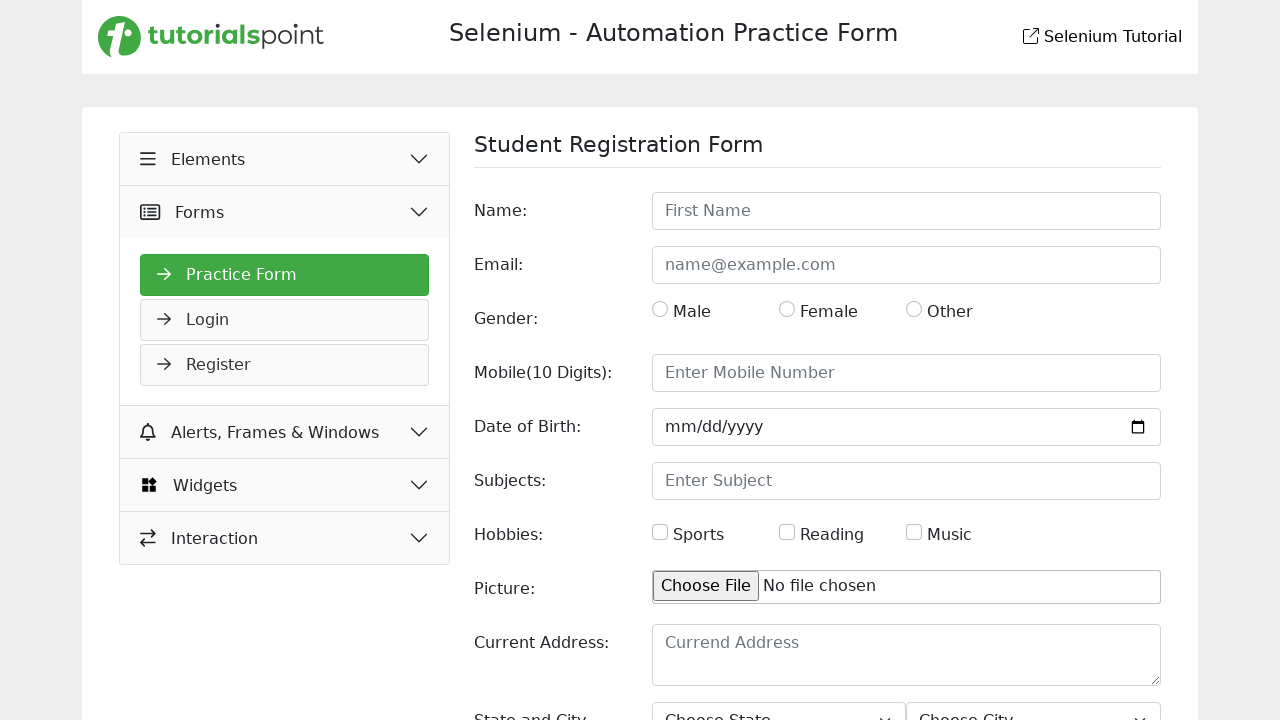

Waited for 1 second before next poll attempt
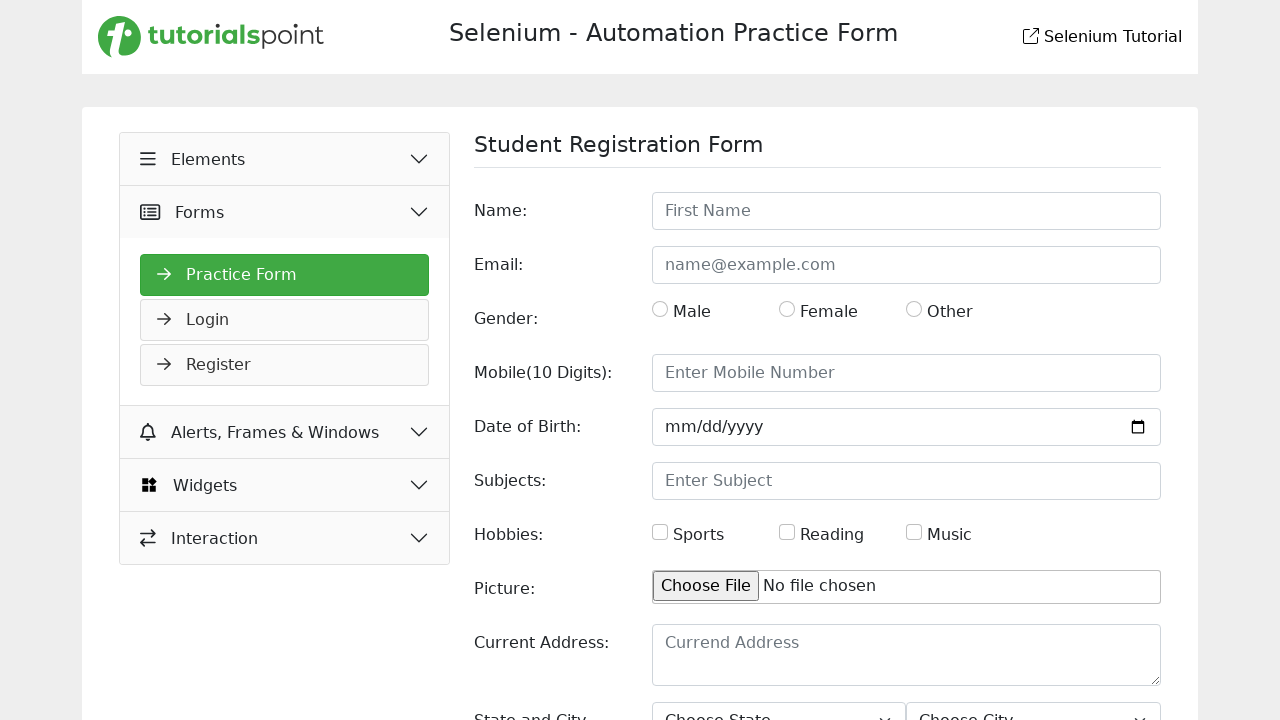

Located dynamic color element by ID 'dynamicColor'
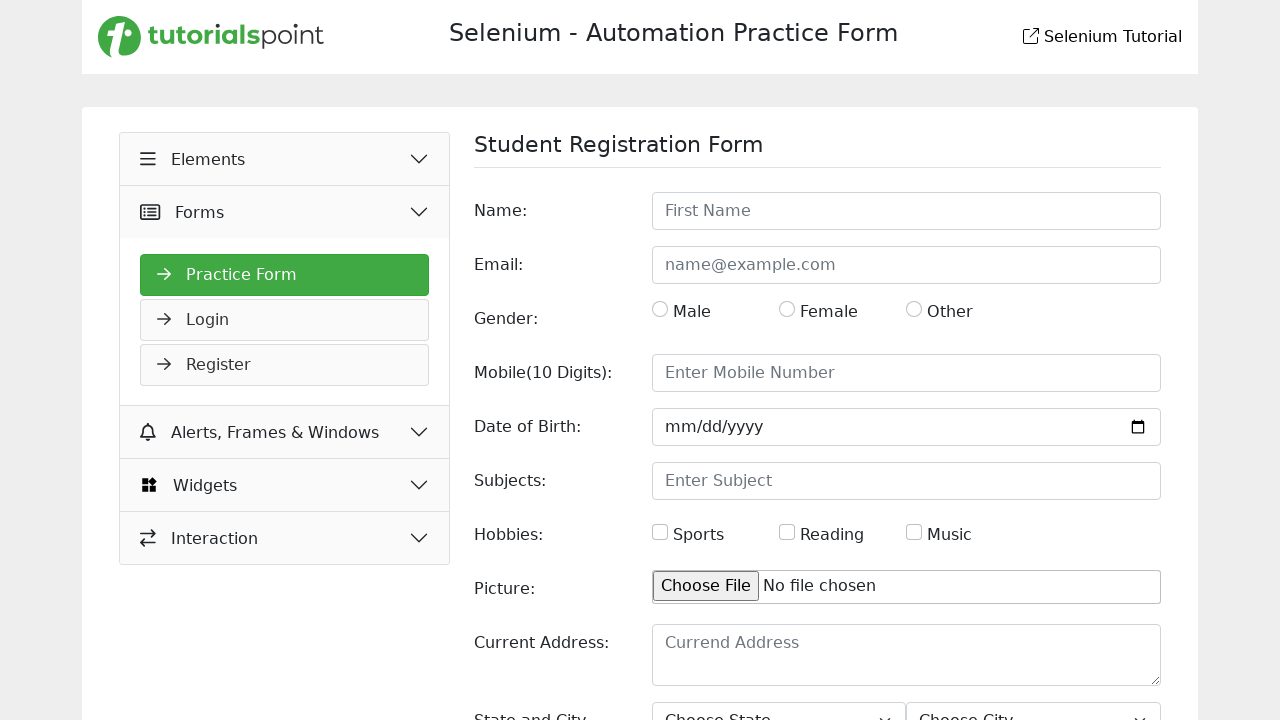

Checked elapsed time since polling started
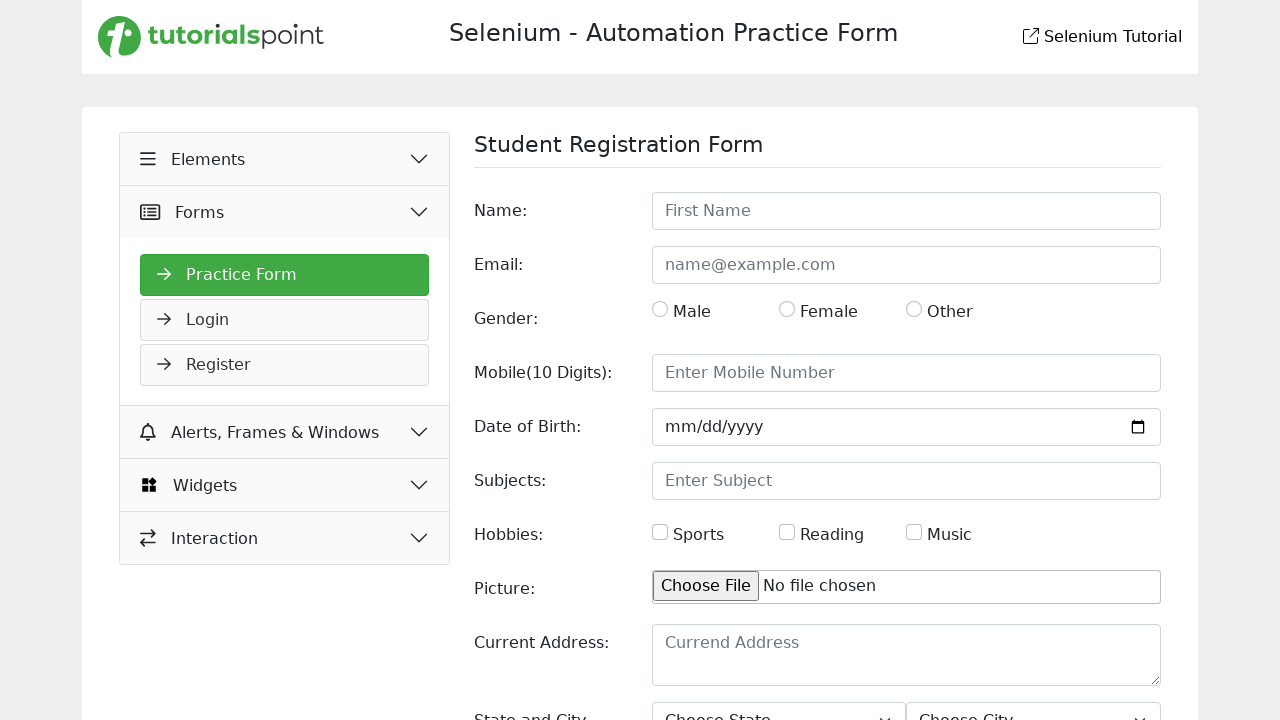

Waited for 1 second before next poll attempt
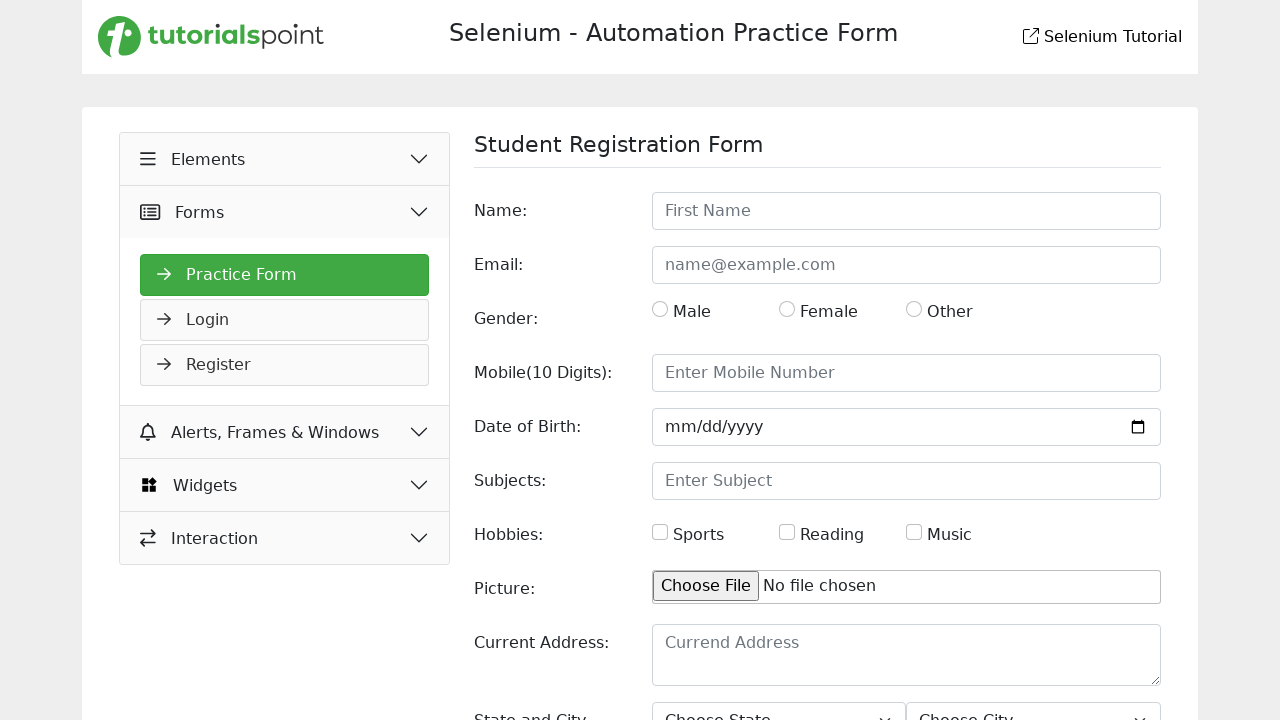

Located dynamic color element by ID 'dynamicColor'
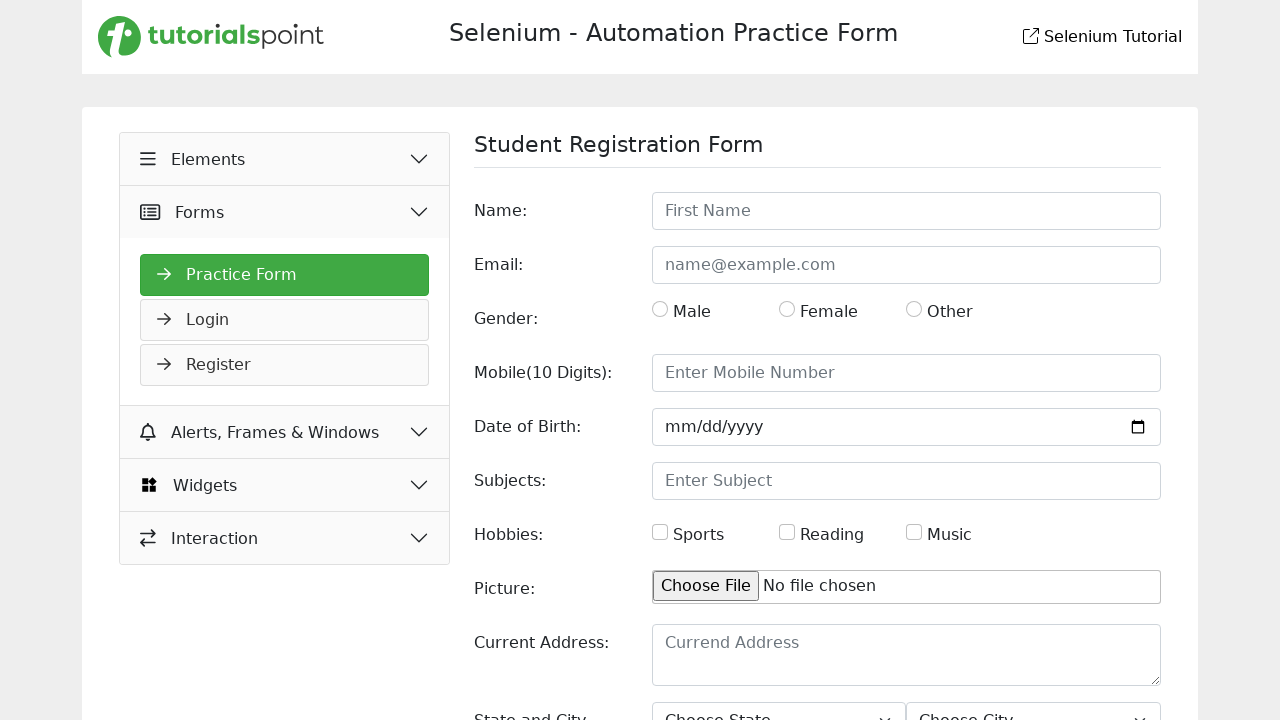

Checked elapsed time since polling started
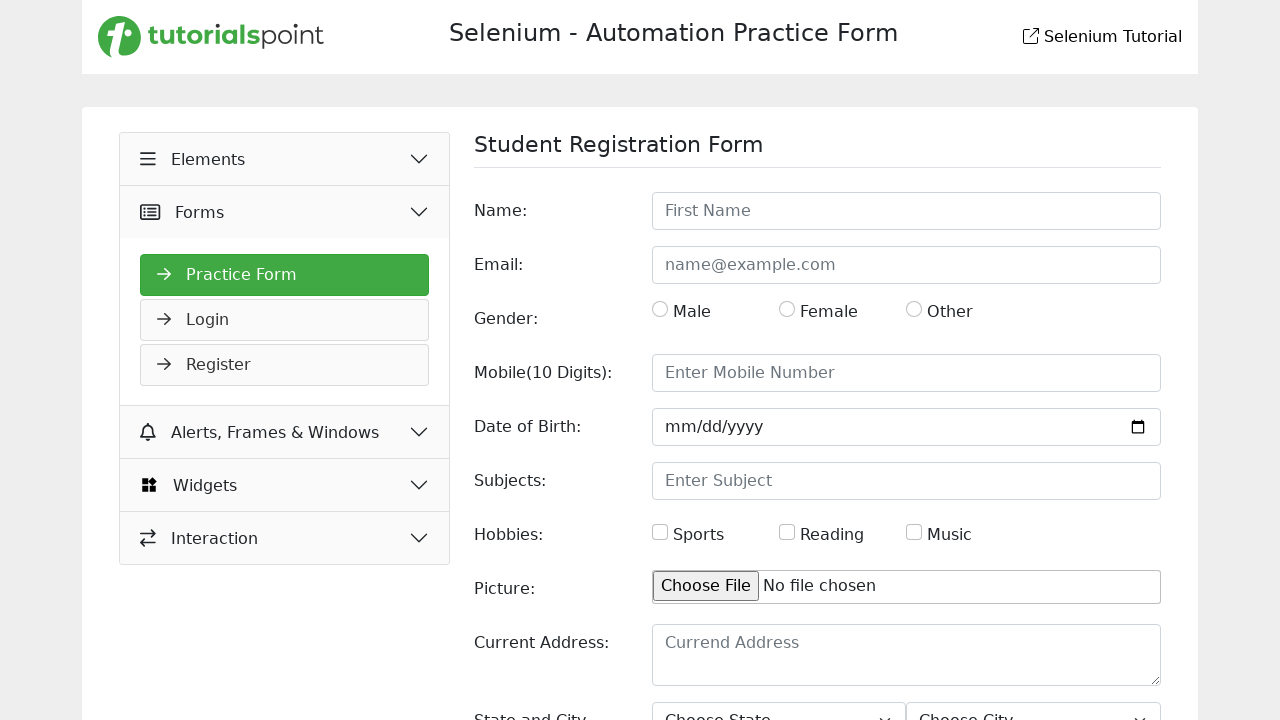

Waited for 1 second before next poll attempt
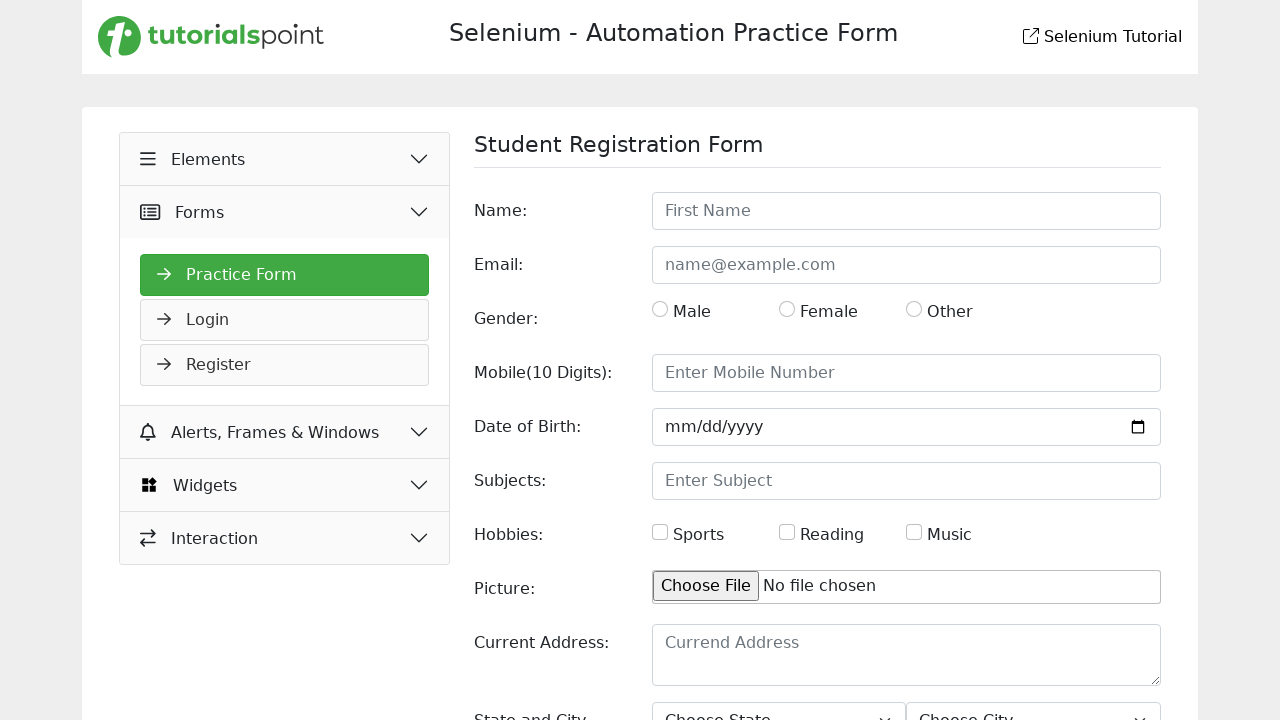

Located dynamic color element by ID 'dynamicColor'
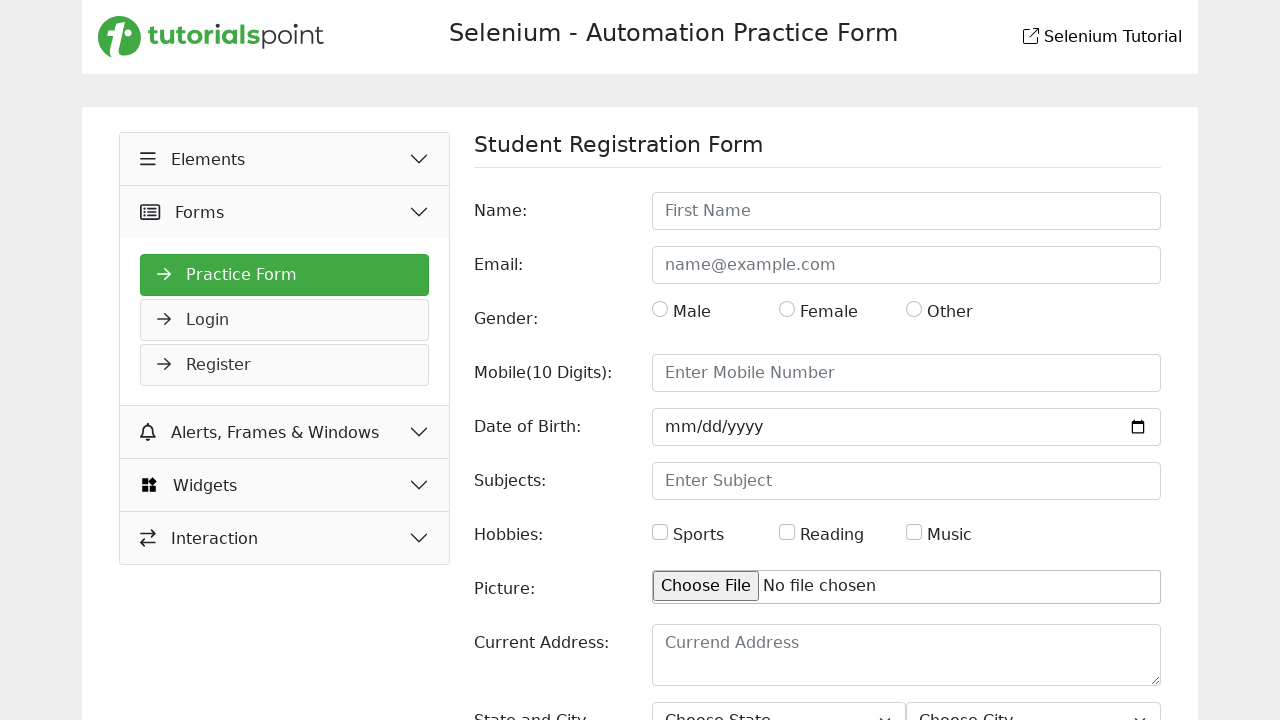

Checked elapsed time since polling started
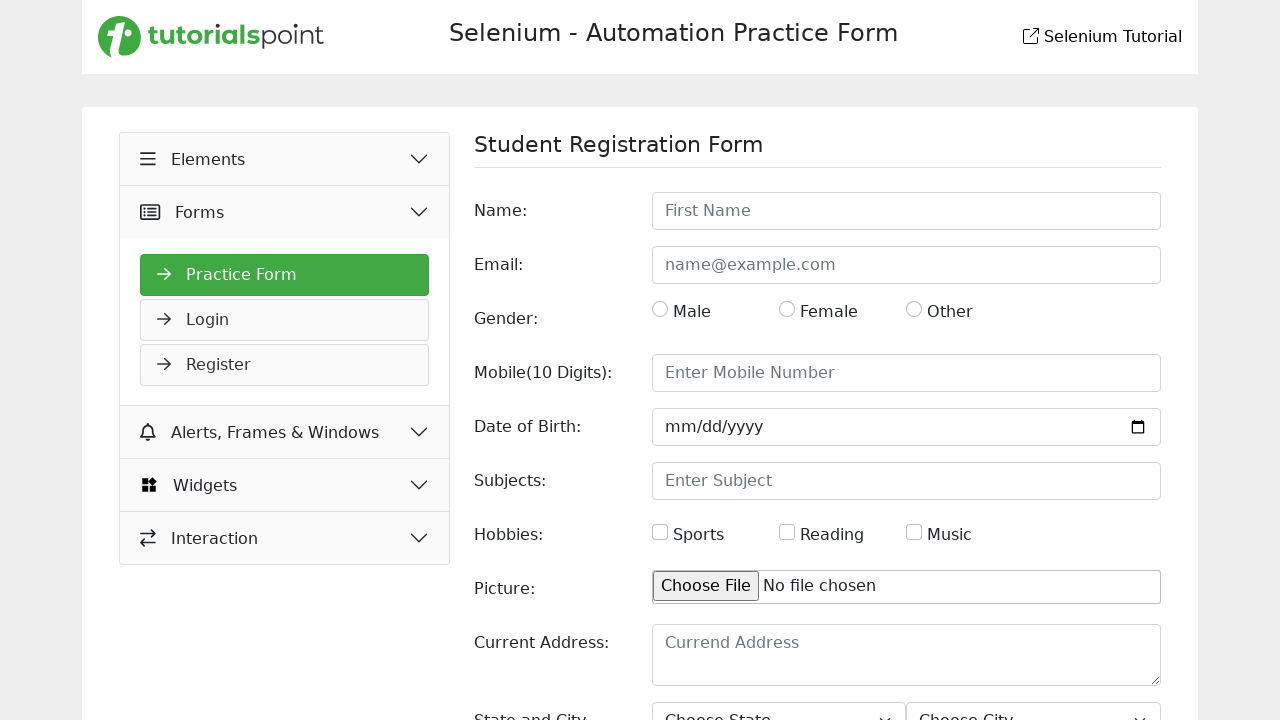

Waited for 1 second before next poll attempt
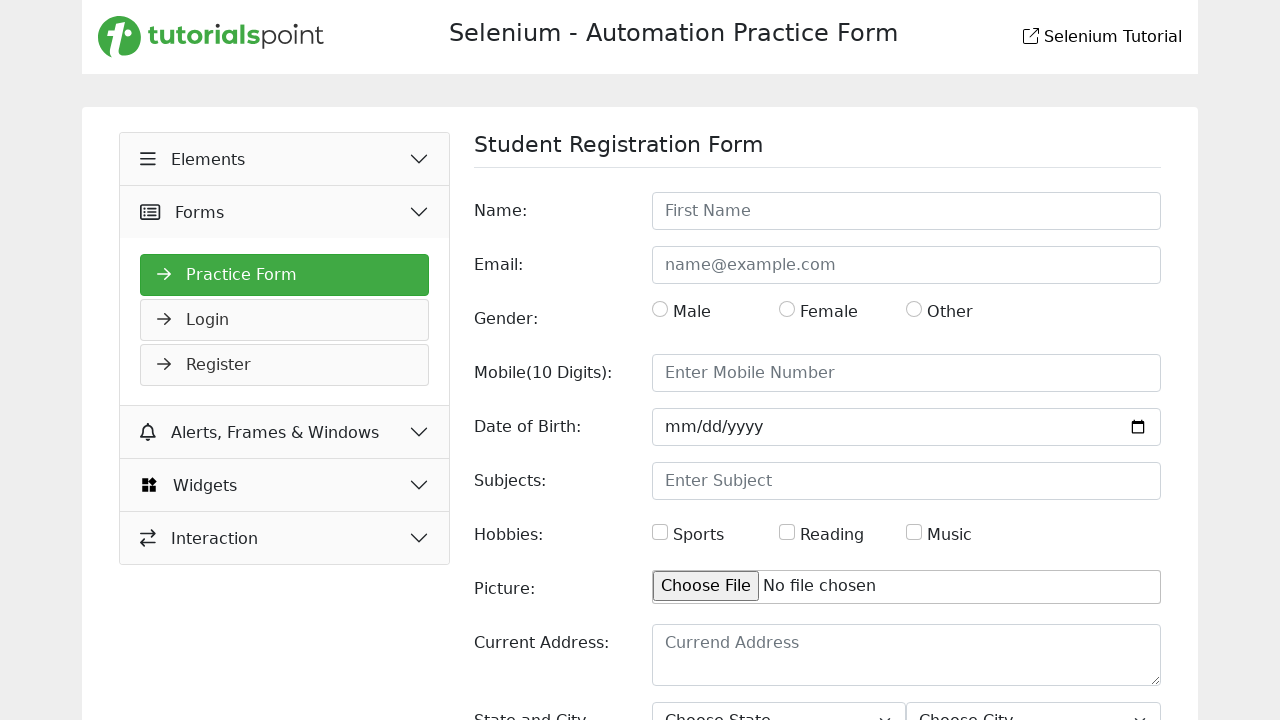

Located dynamic color element by ID 'dynamicColor'
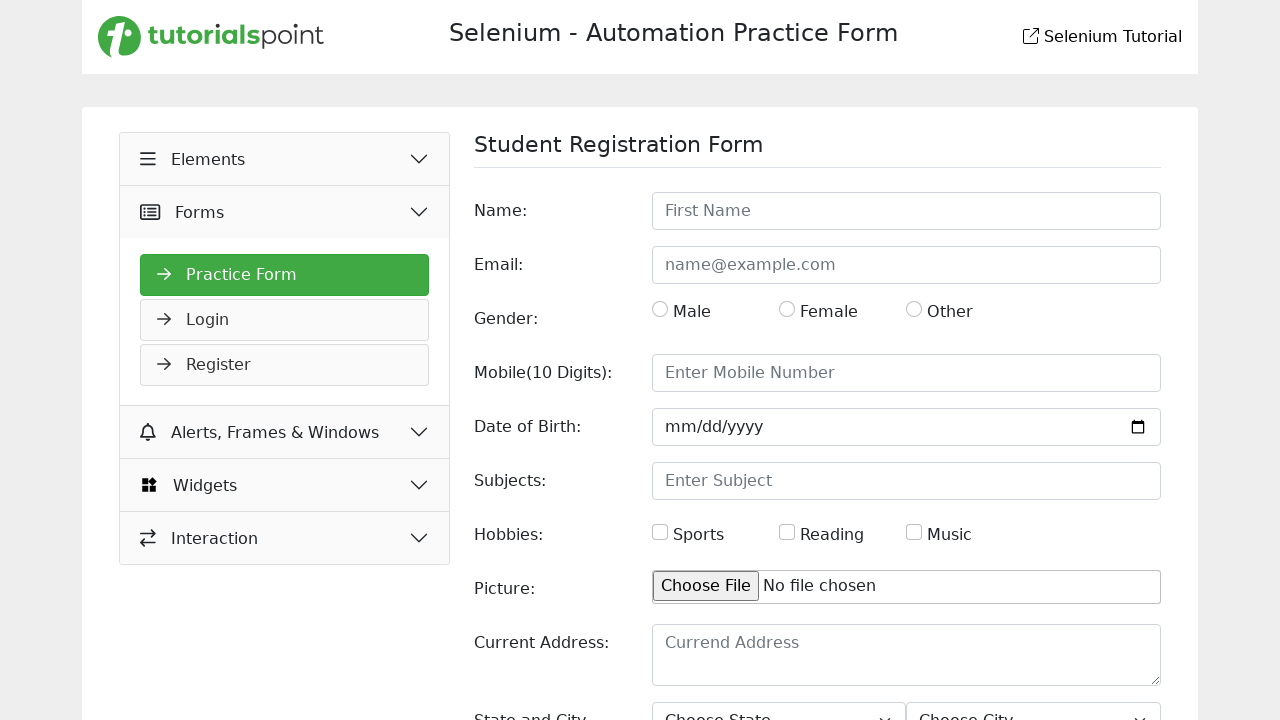

Checked elapsed time since polling started
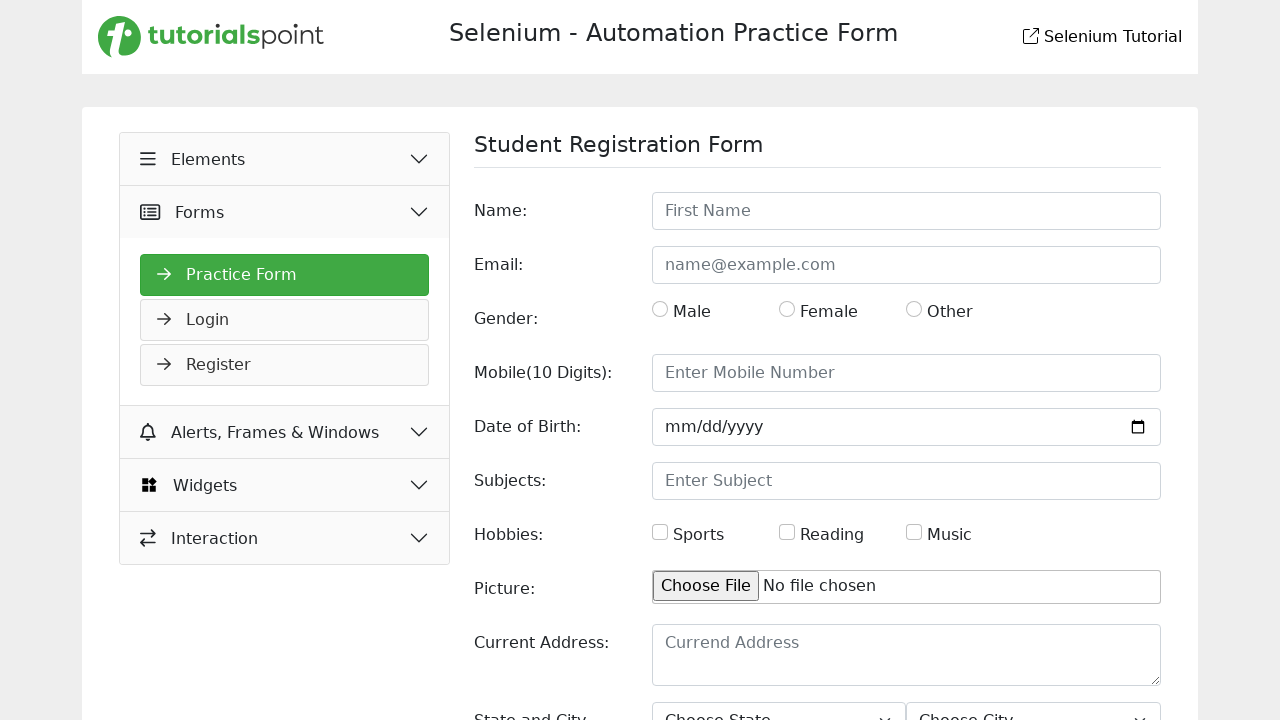

Waited for 1 second before next poll attempt
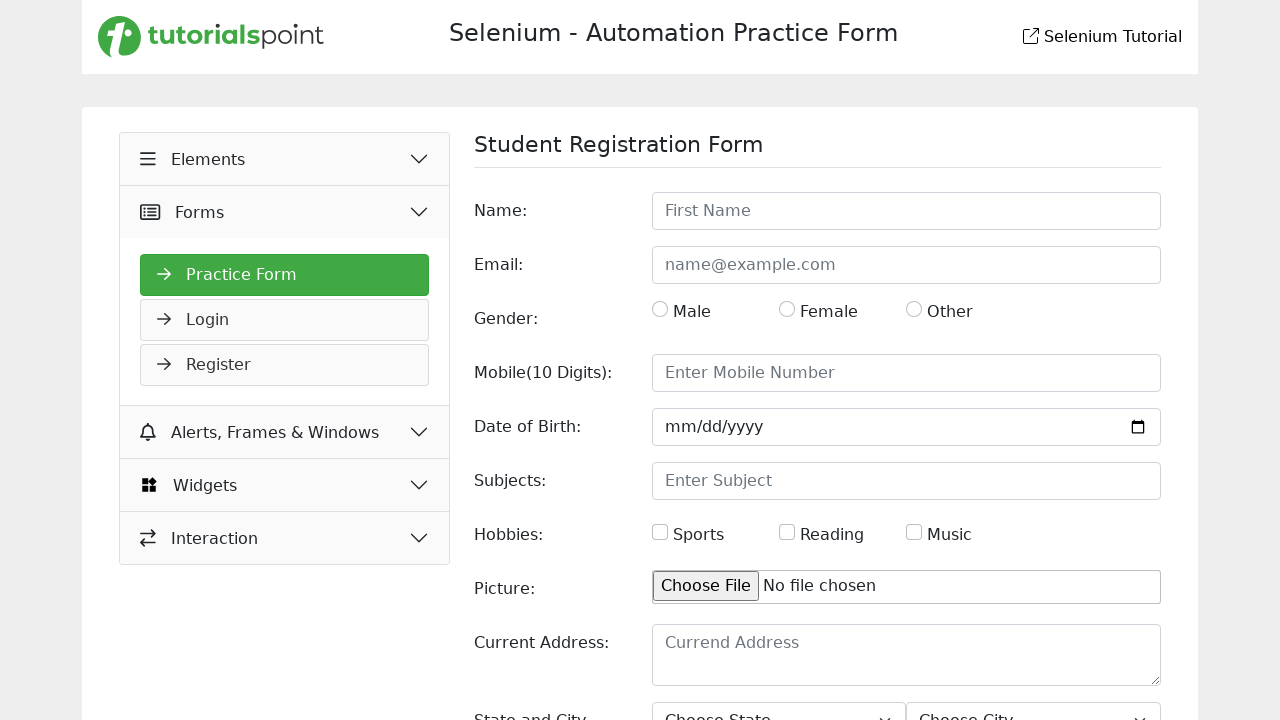

Located dynamic color element by ID 'dynamicColor'
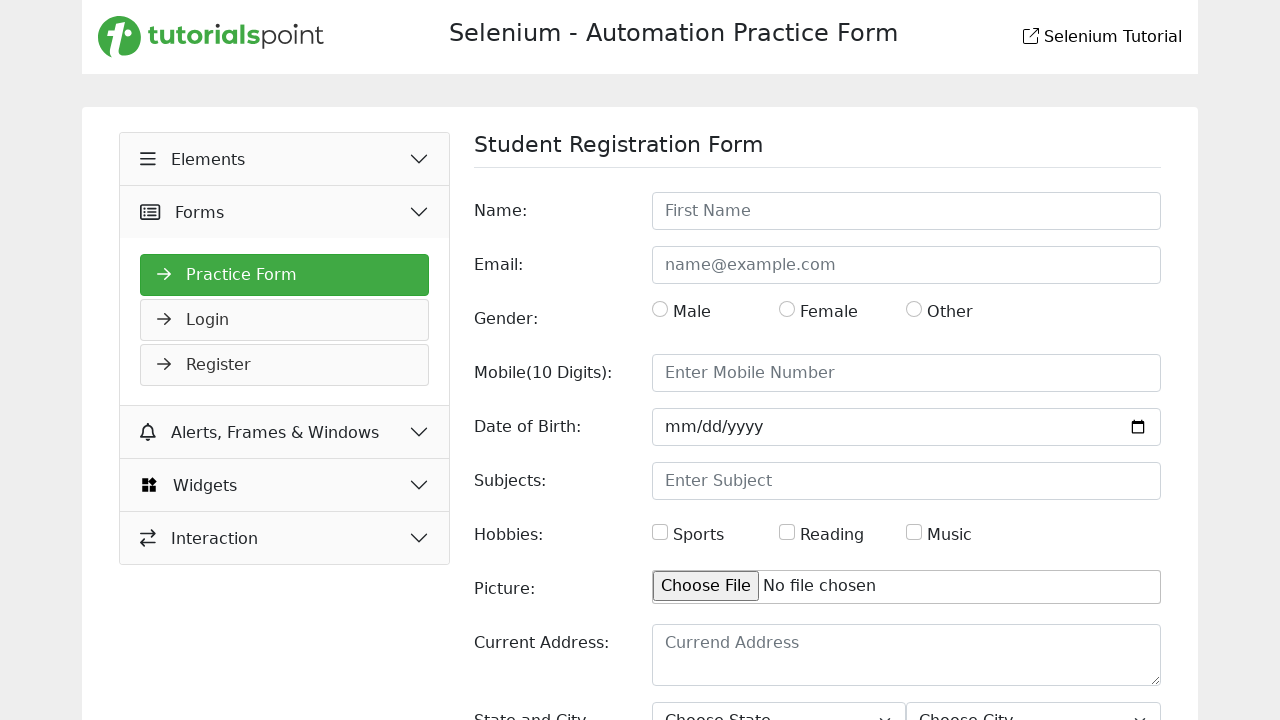

Checked elapsed time since polling started
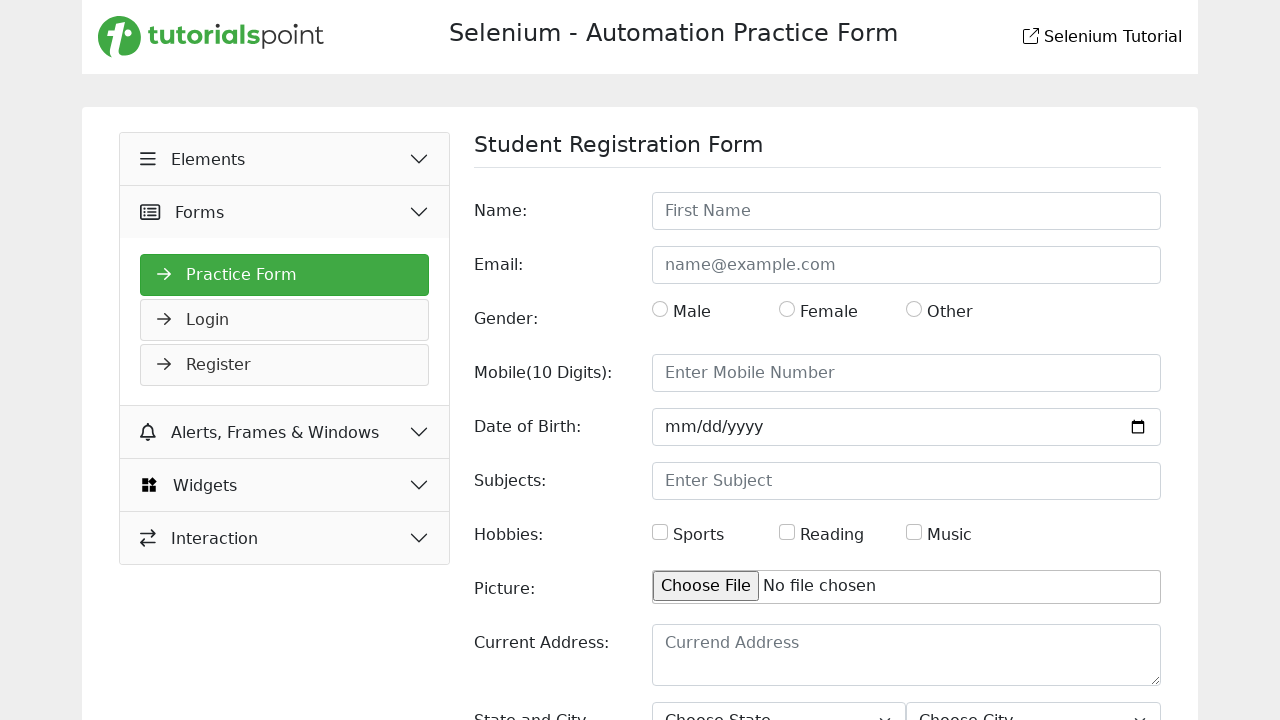

Waited for 1 second before next poll attempt
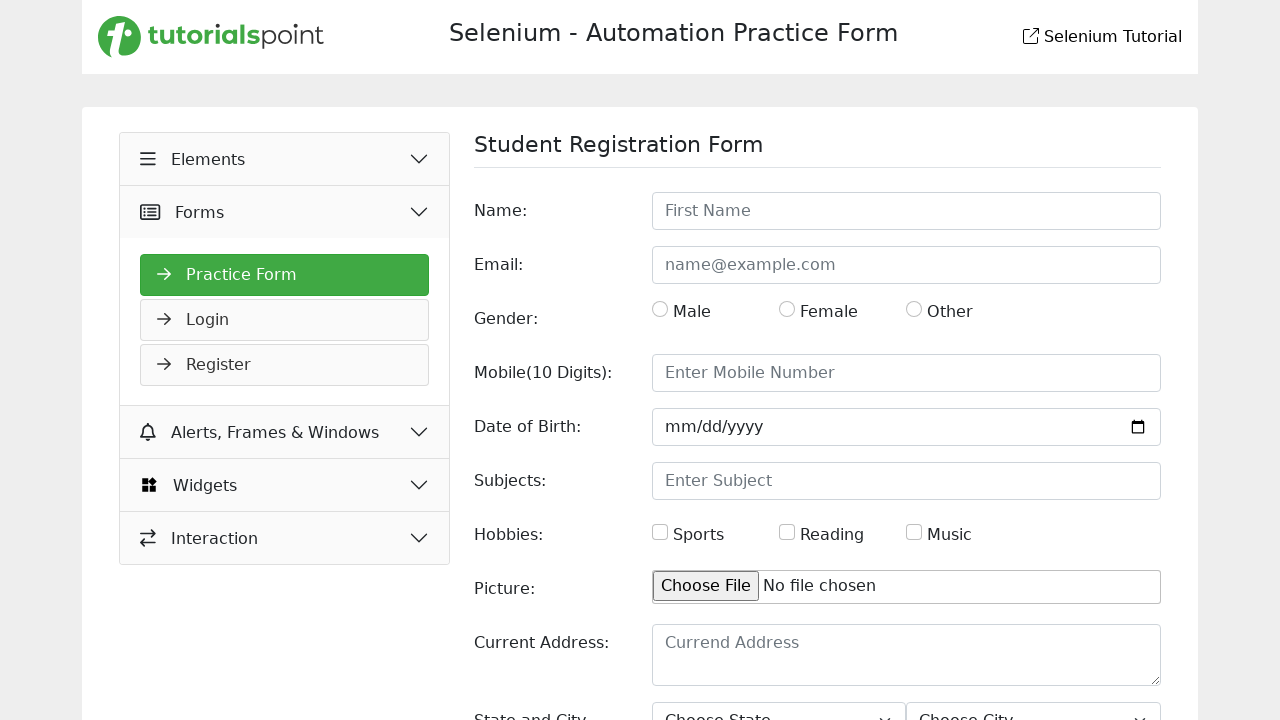

Located dynamic color element by ID 'dynamicColor'
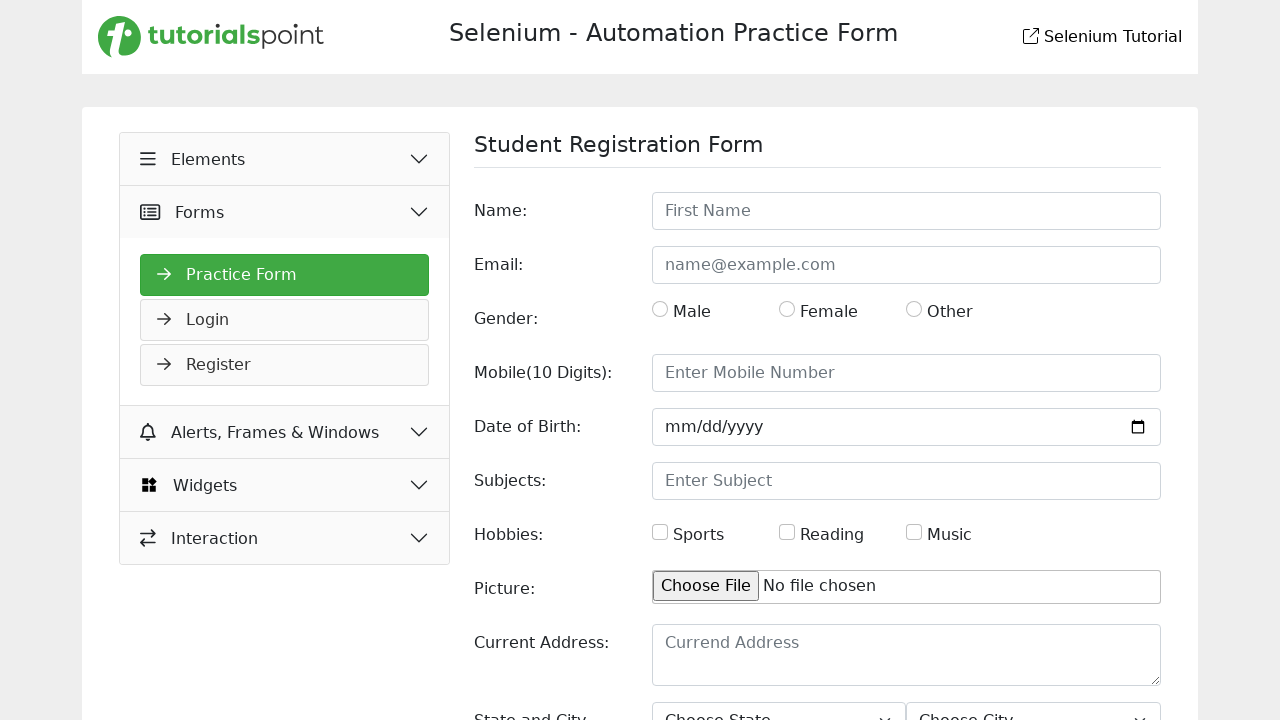

Checked elapsed time since polling started
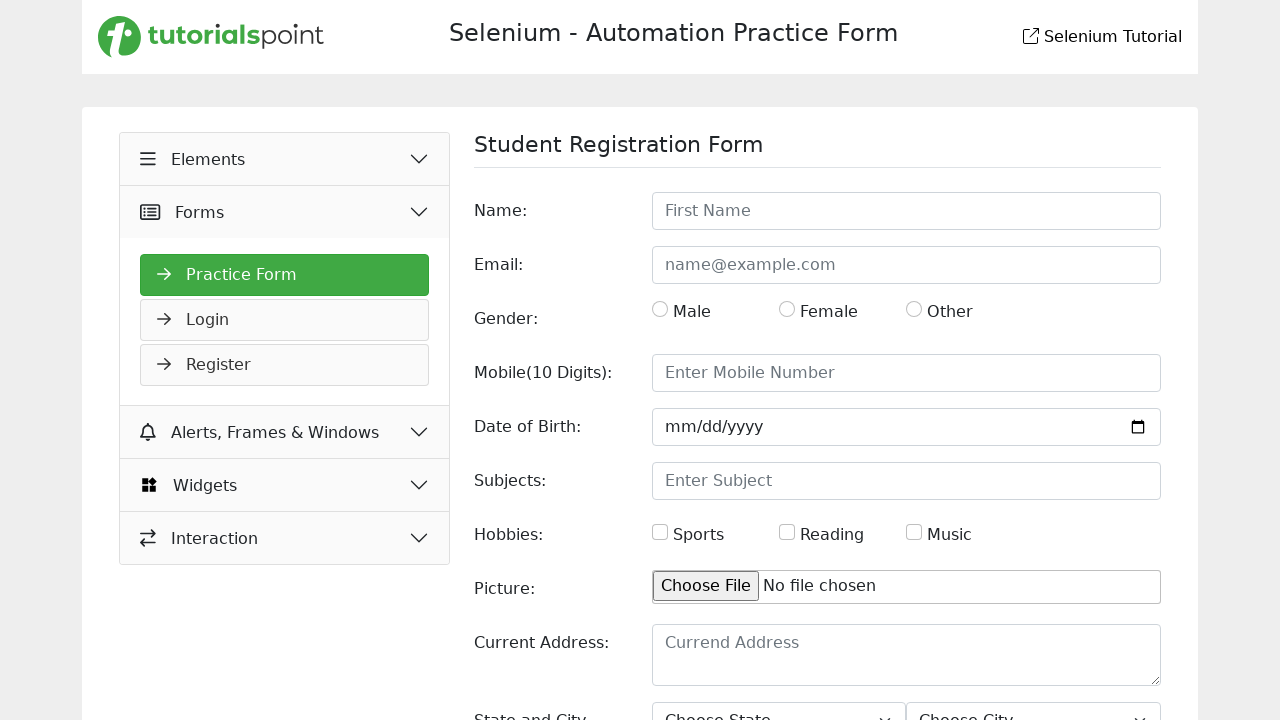

Waited for 1 second before next poll attempt
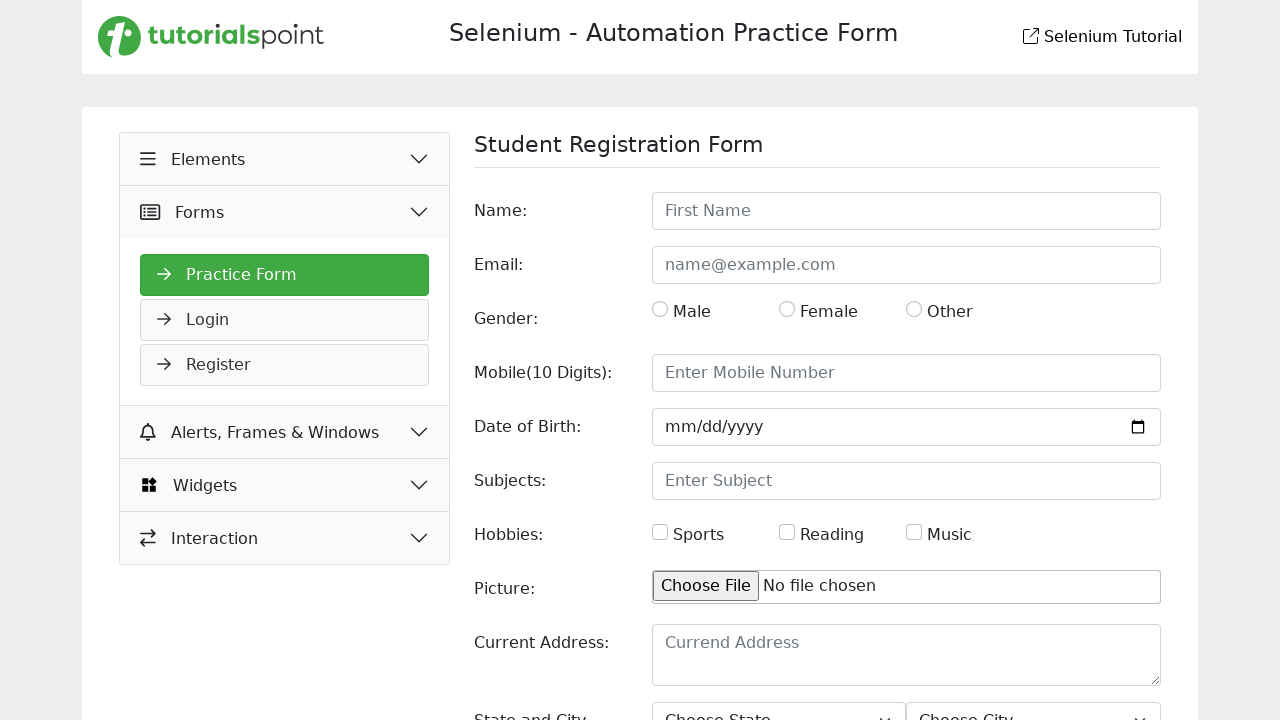

Located dynamic color element by ID 'dynamicColor'
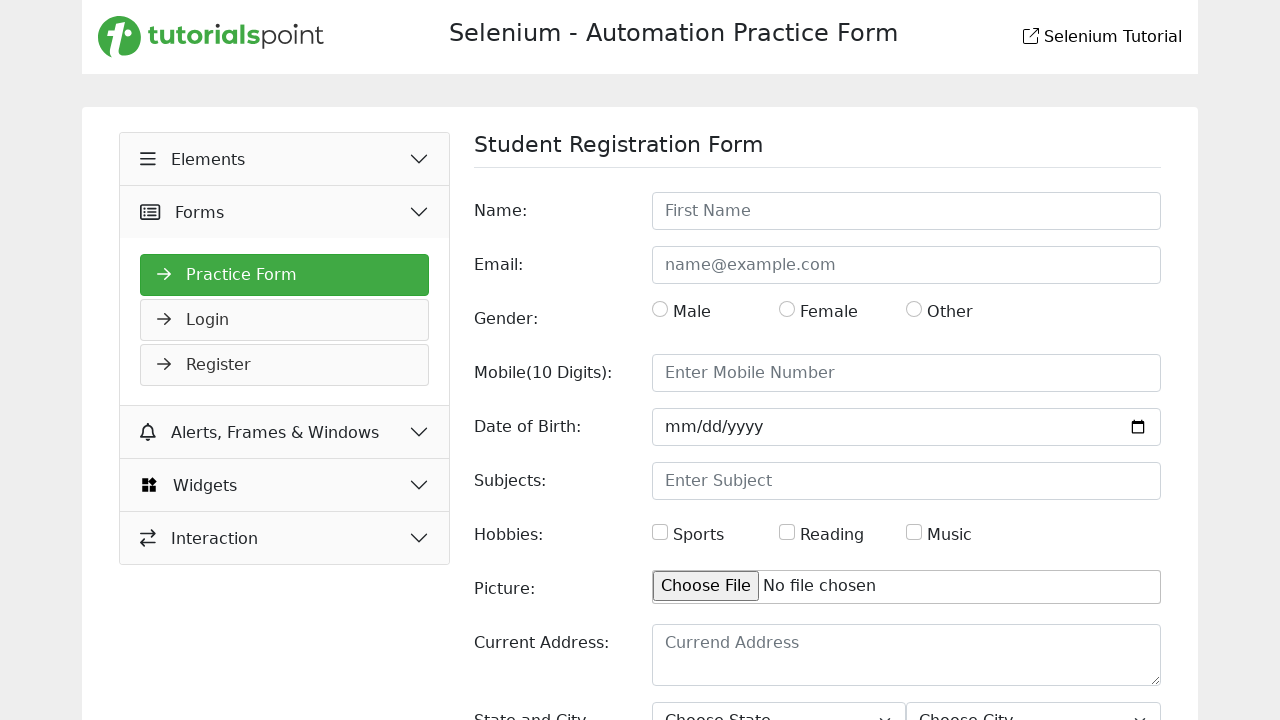

Checked elapsed time since polling started
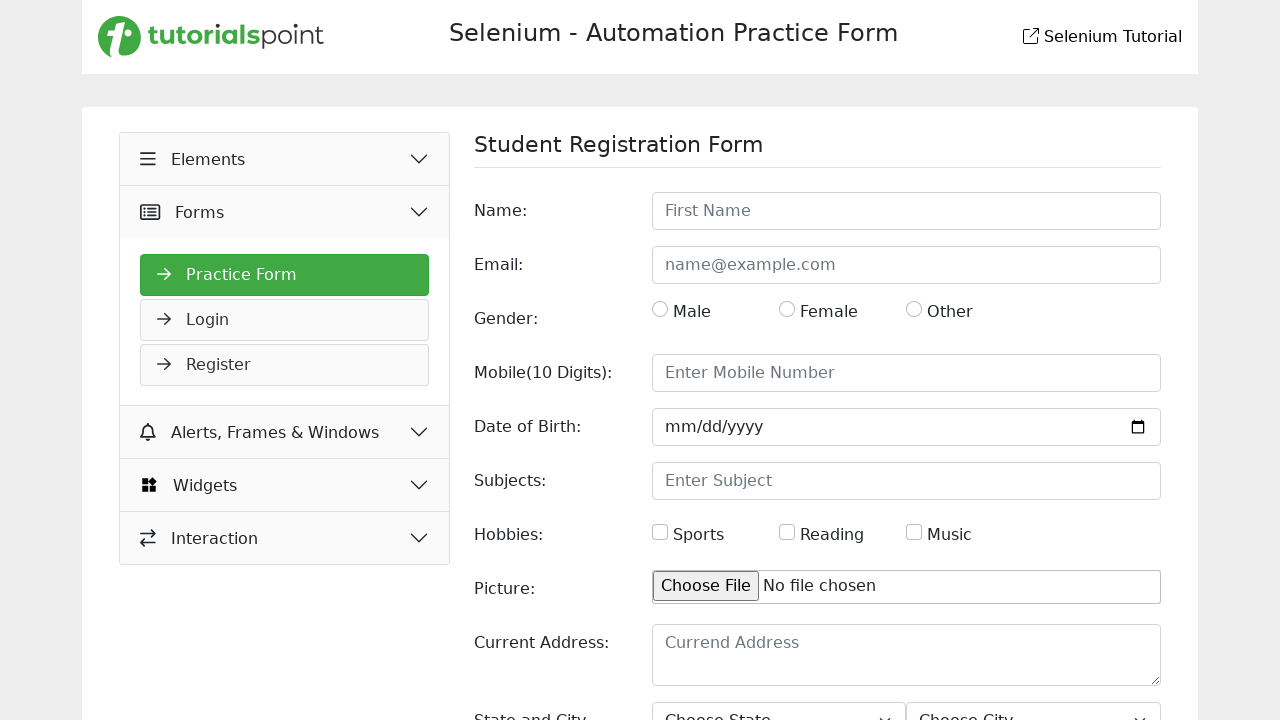

Waited for 1 second before next poll attempt
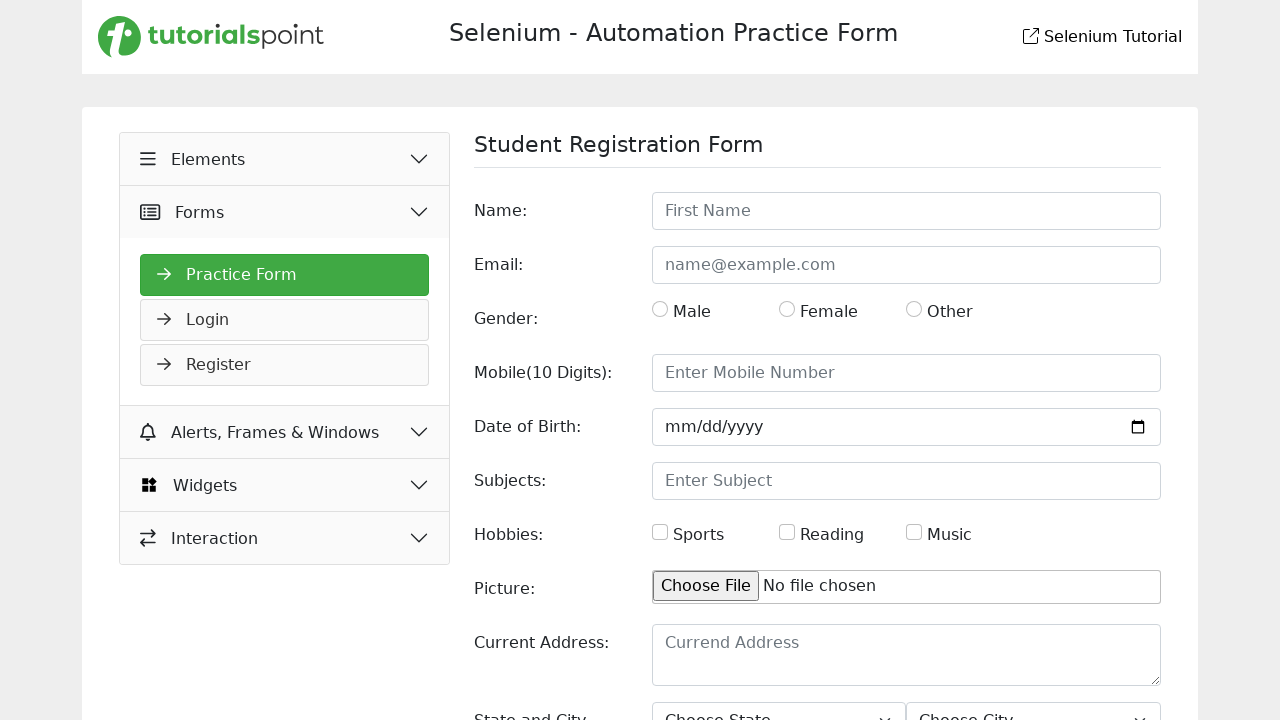

Located dynamic color element by ID 'dynamicColor'
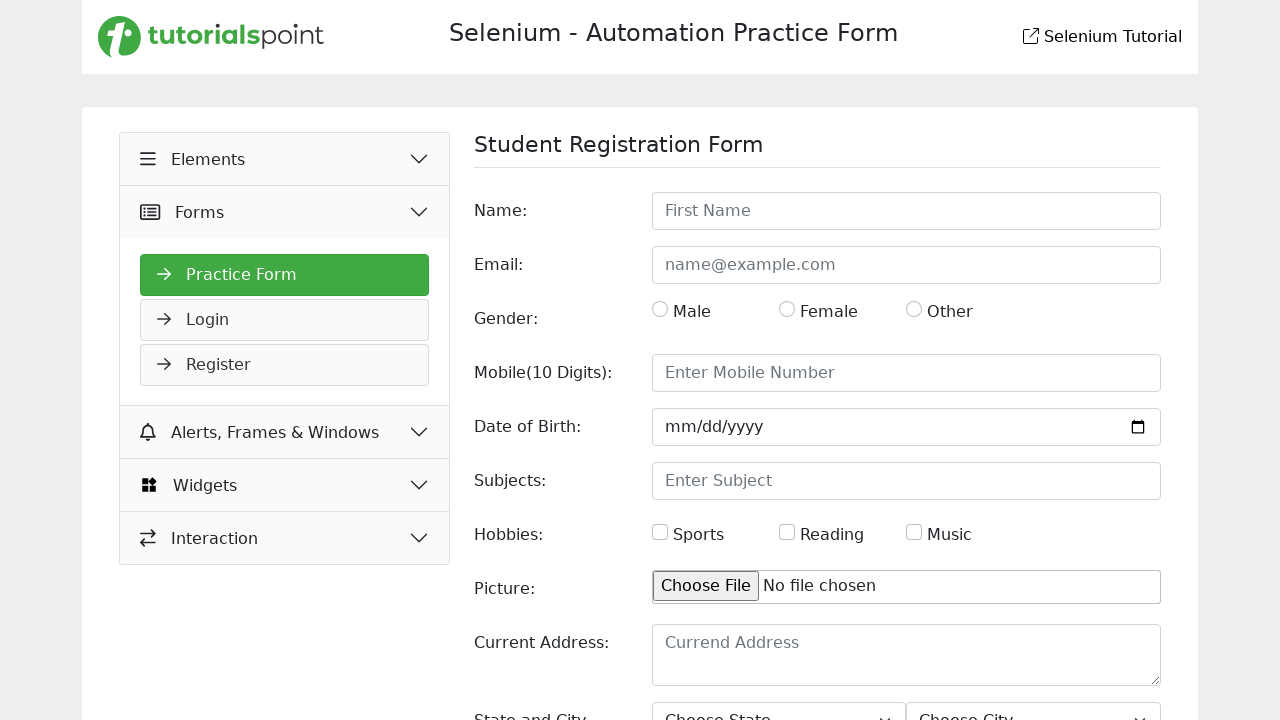

Checked elapsed time since polling started
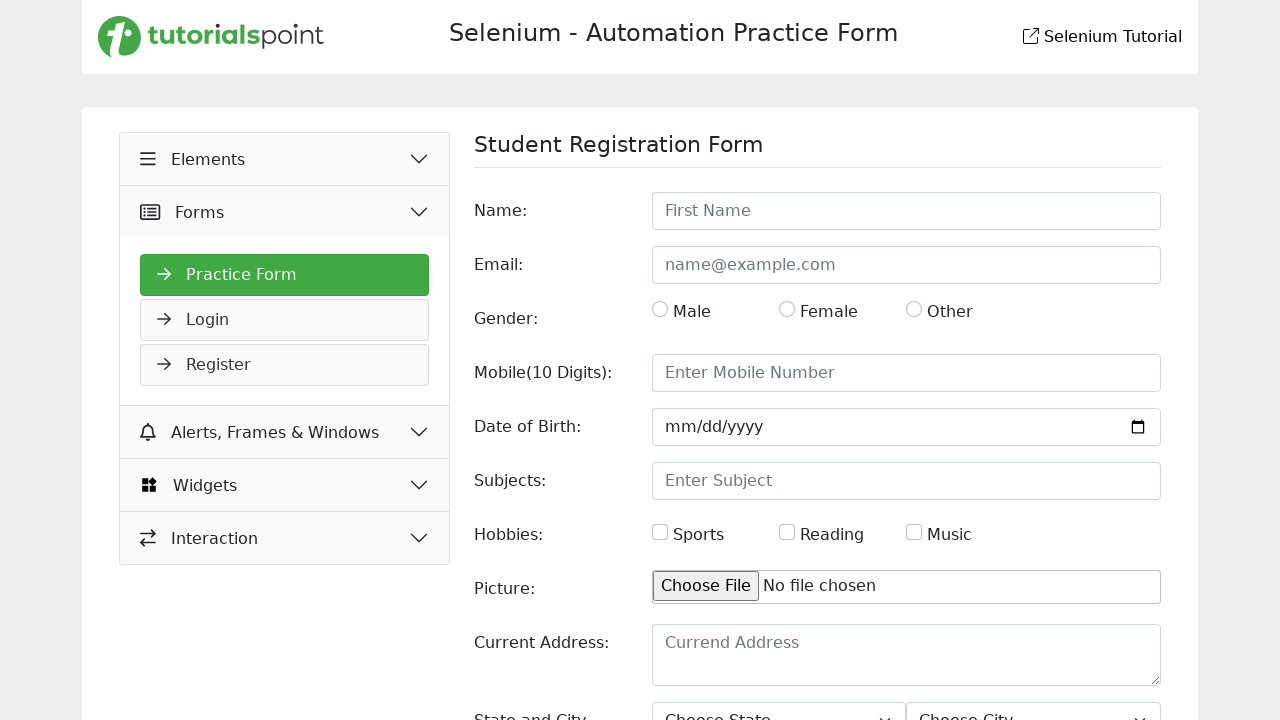

Waited for 1 second before next poll attempt
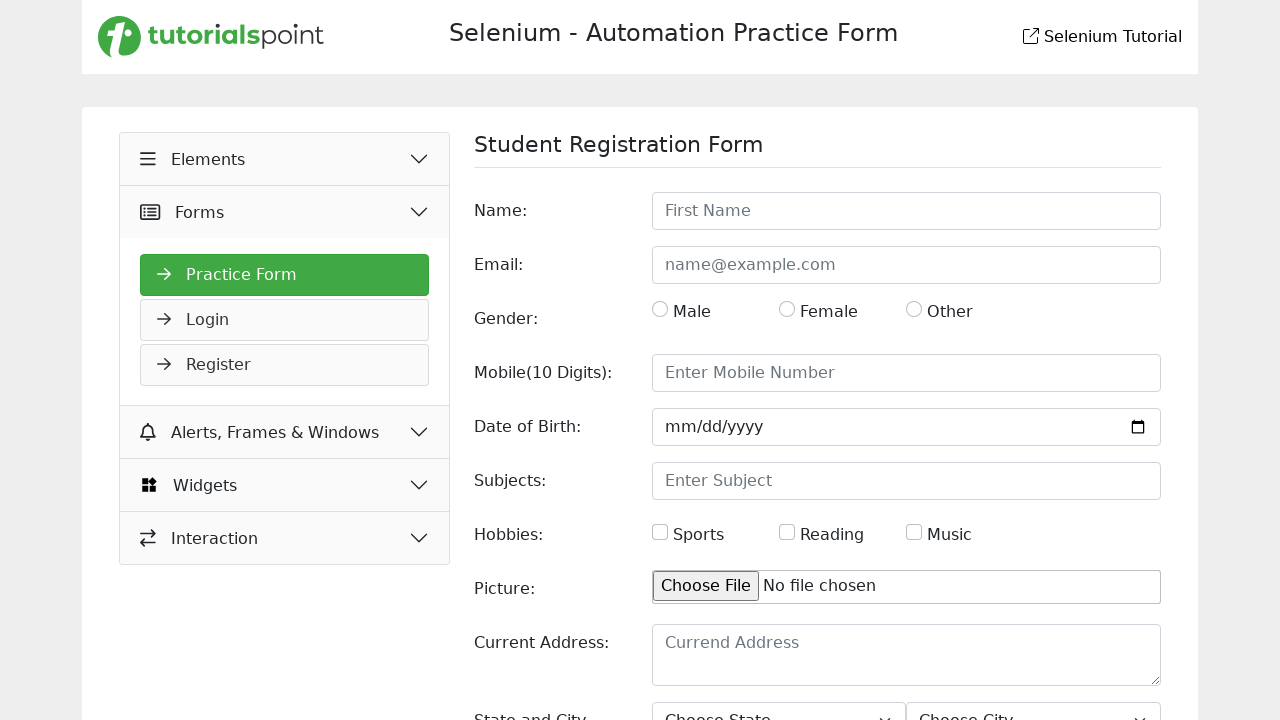

Located dynamic color element by ID 'dynamicColor'
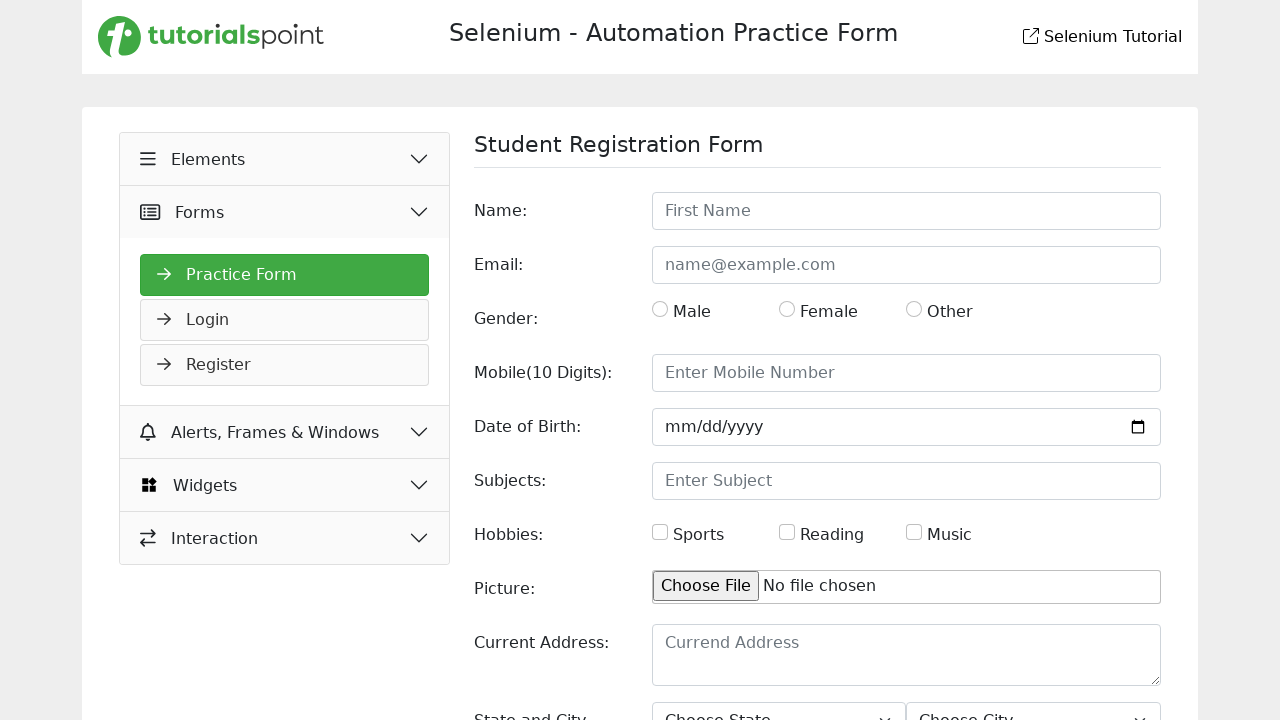

Checked elapsed time since polling started
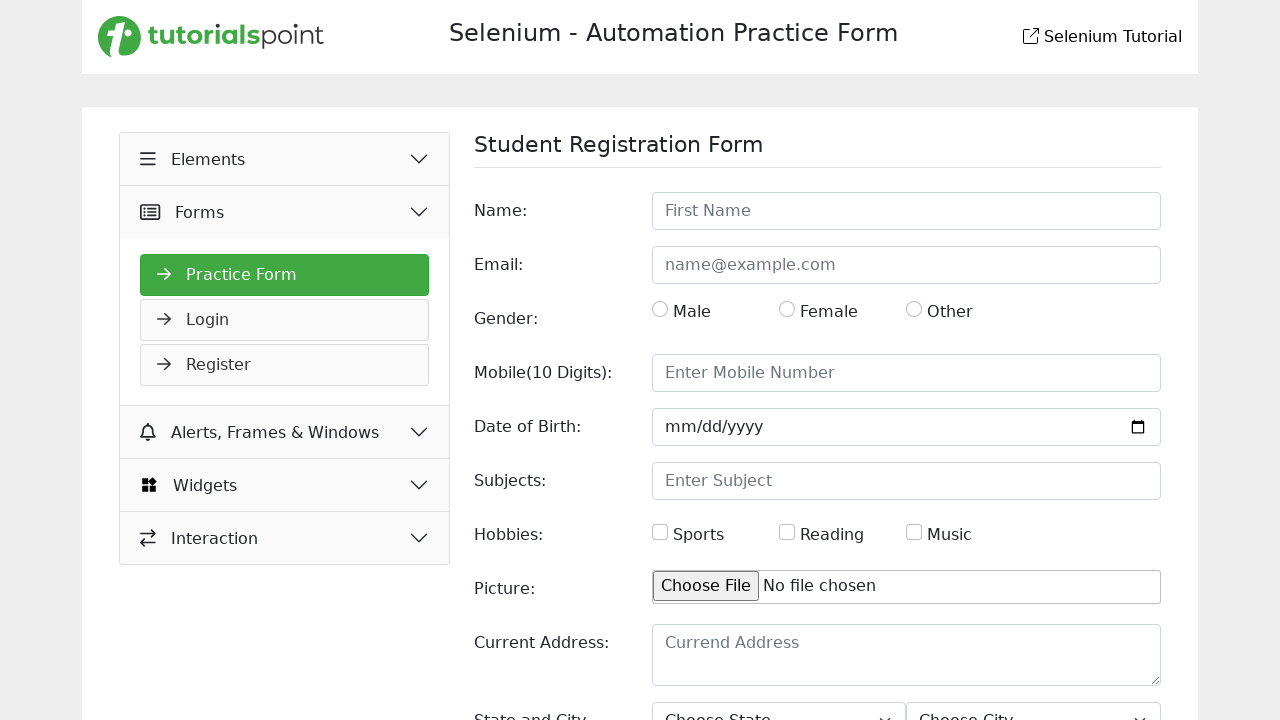

Waited for 1 second before next poll attempt
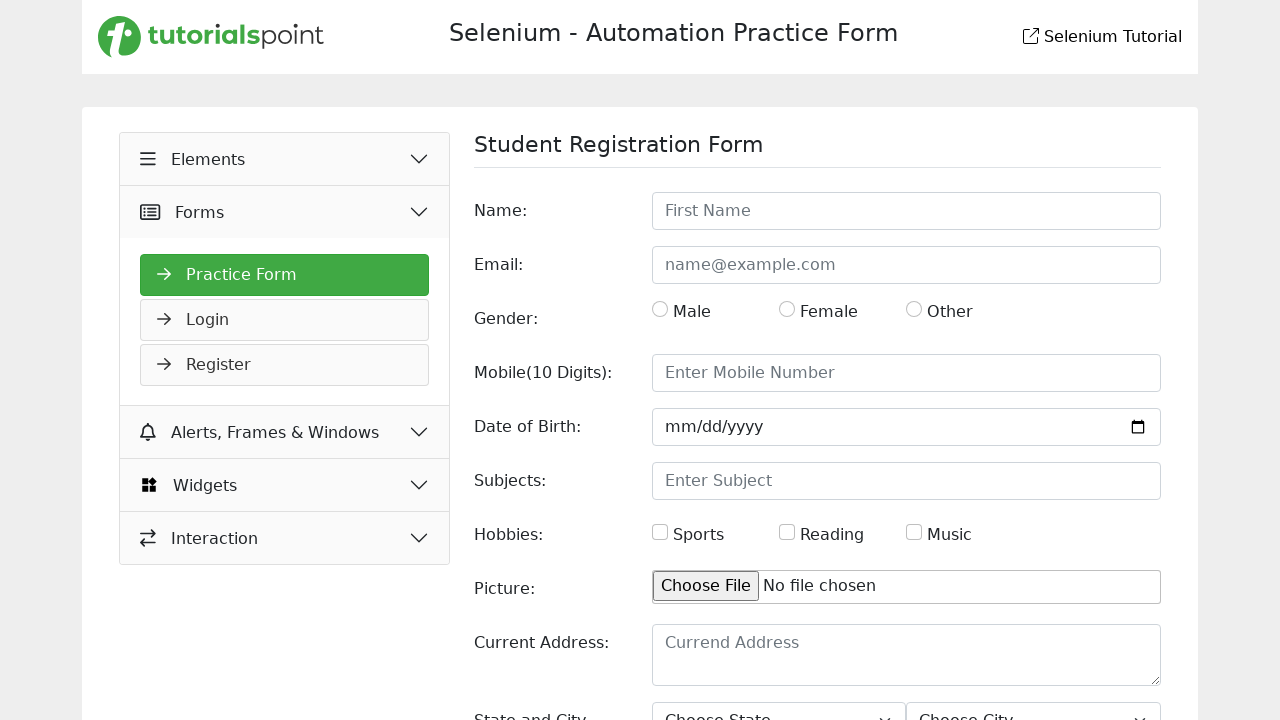

Located dynamic color element by ID 'dynamicColor'
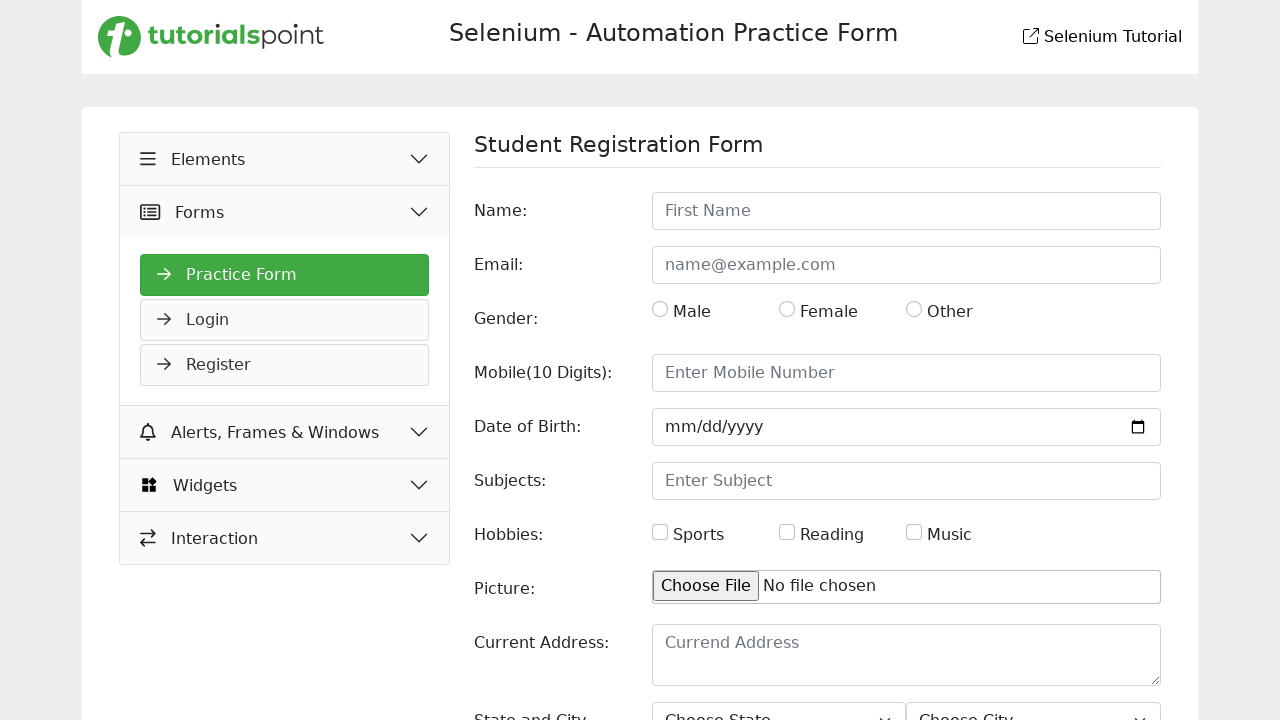

Checked elapsed time since polling started
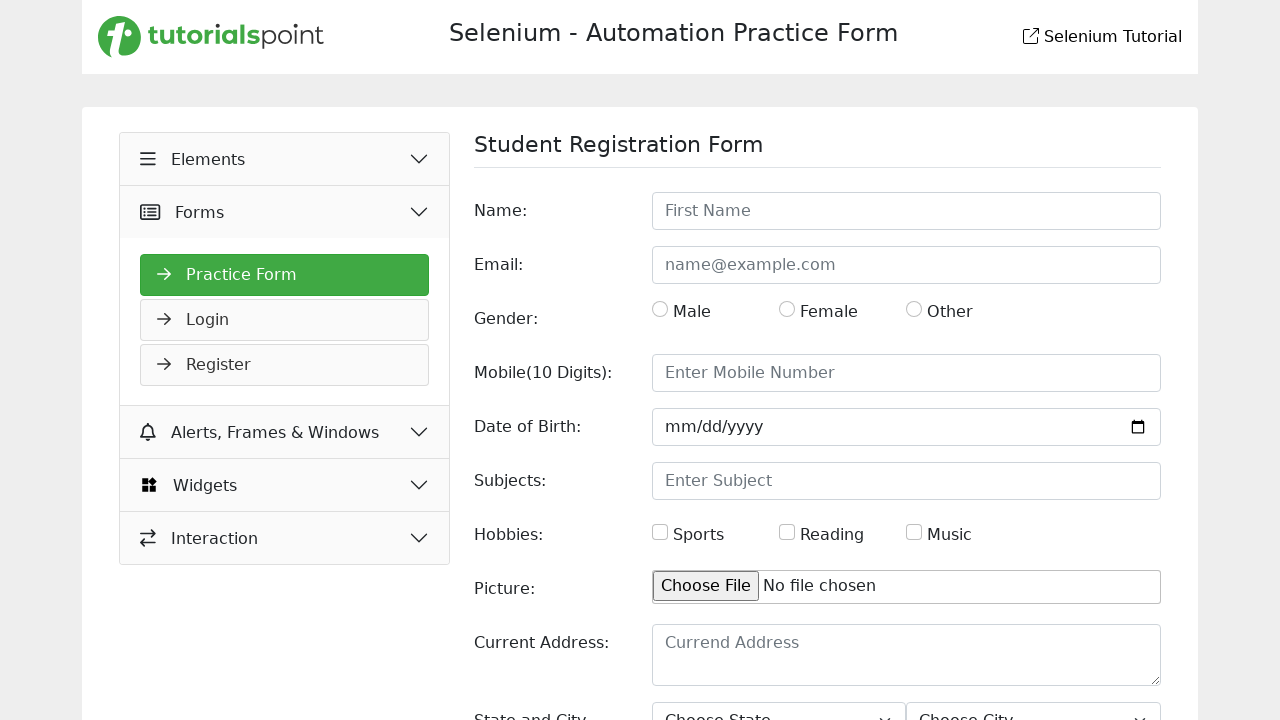

Waited for 1 second before next poll attempt
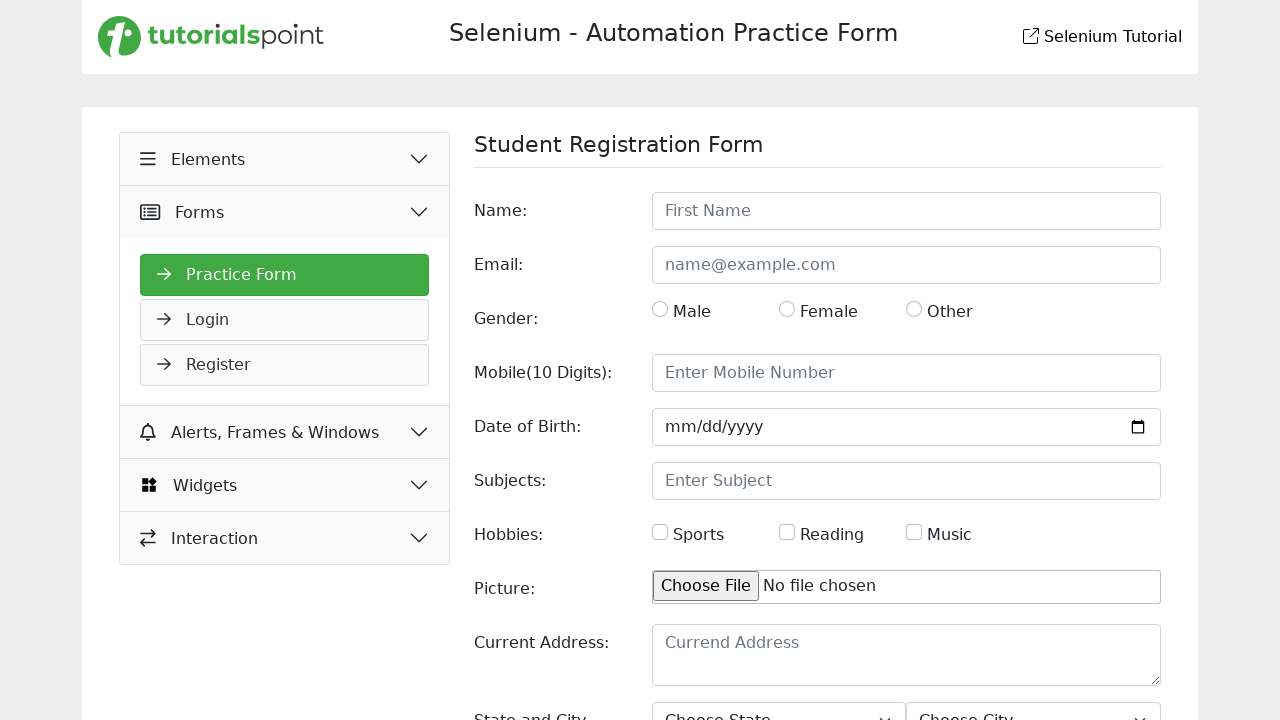

Located dynamic color element by ID 'dynamicColor'
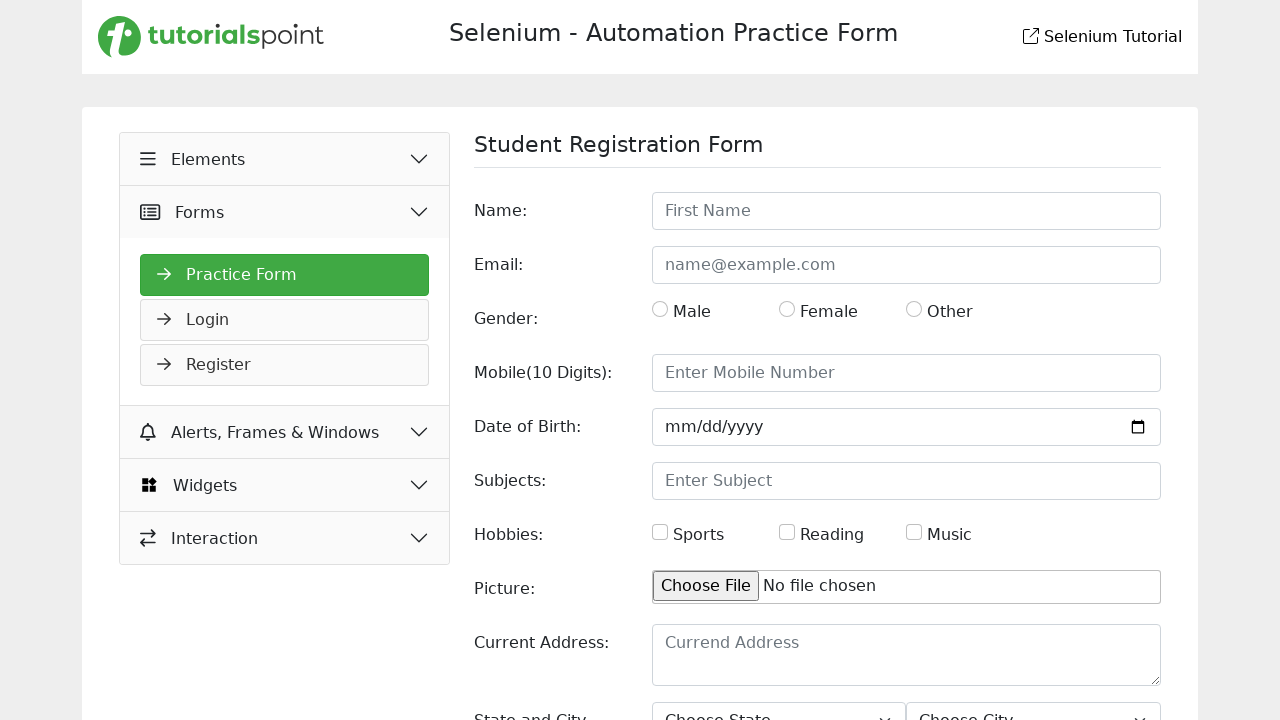

Checked elapsed time since polling started
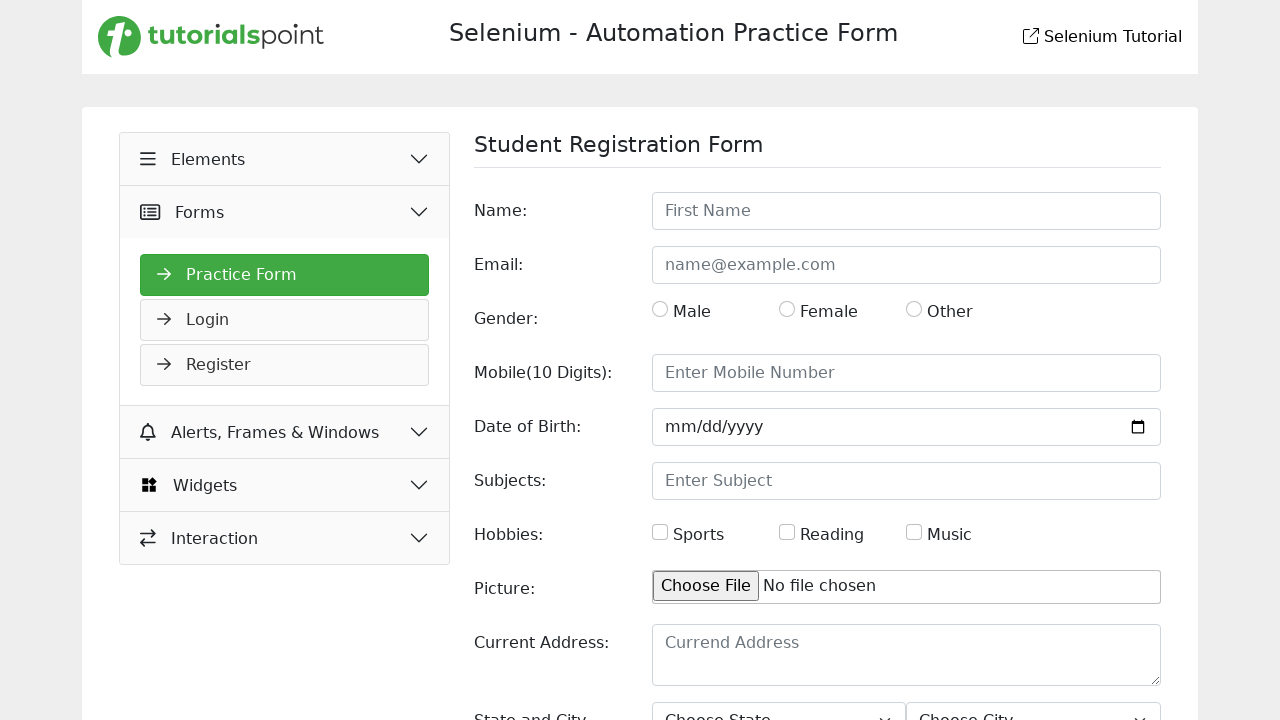

Waited for 1 second before next poll attempt
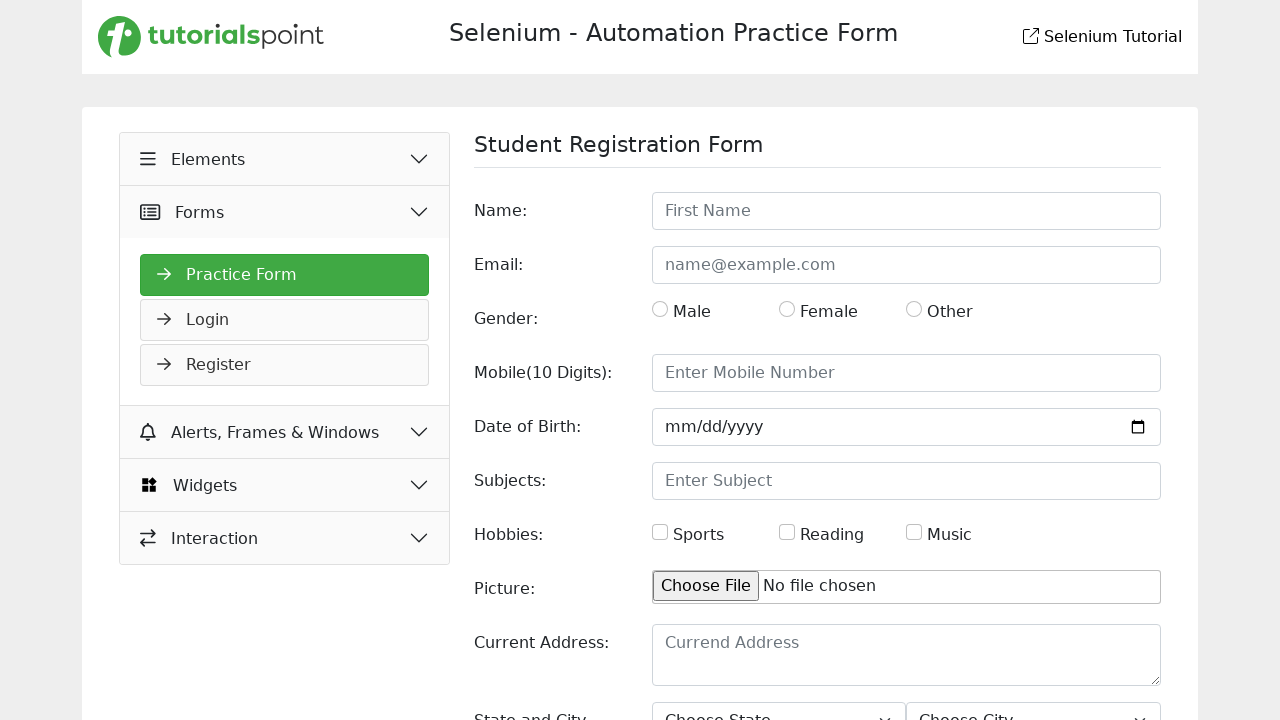

Located dynamic color element by ID 'dynamicColor'
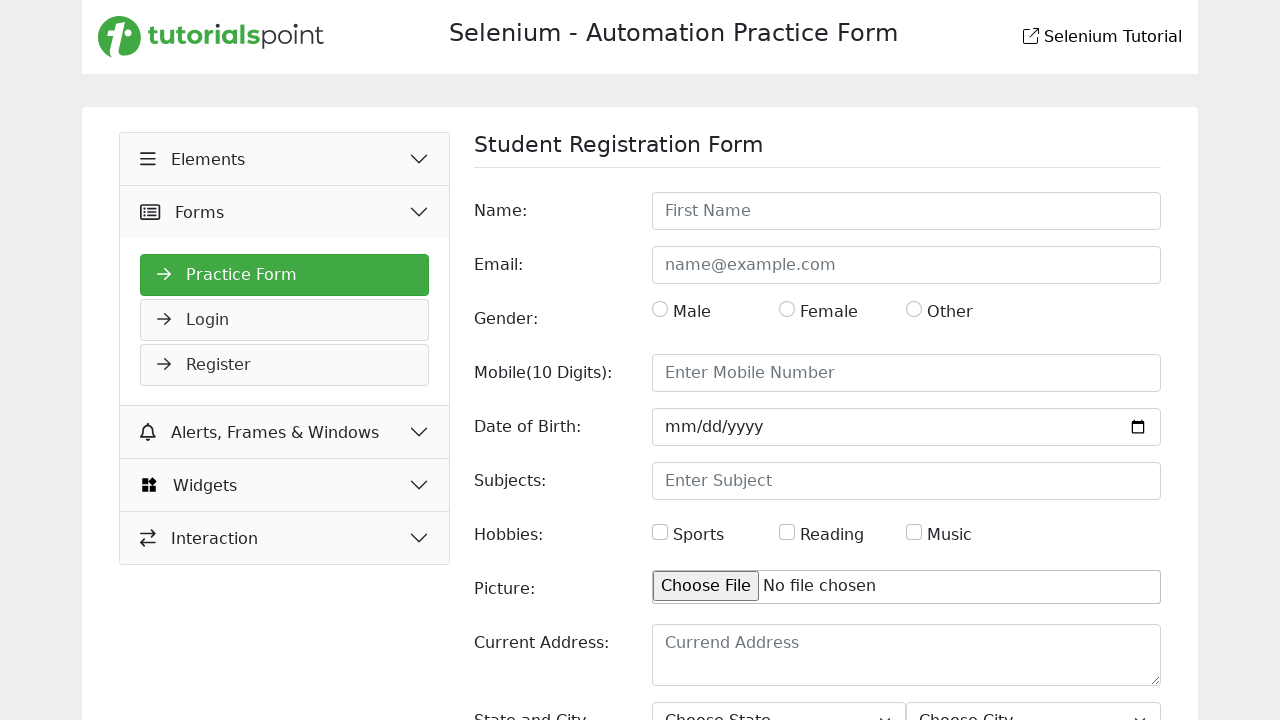

Checked elapsed time since polling started
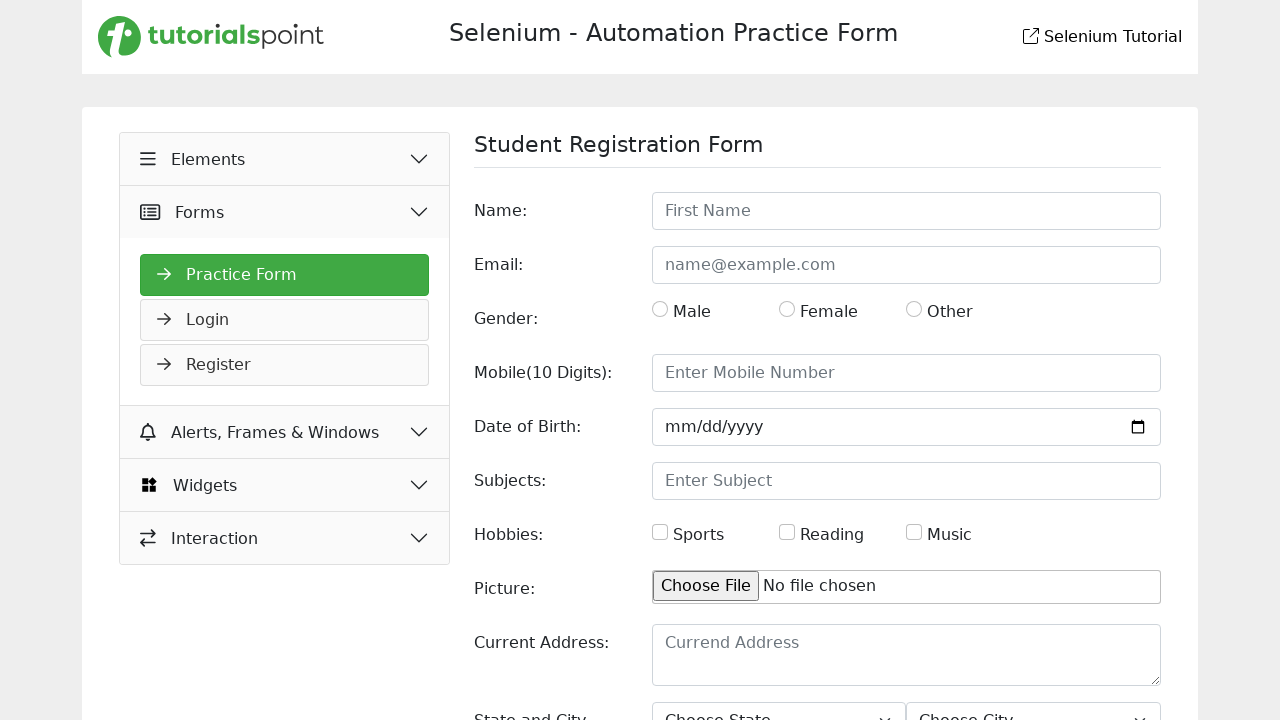

Waited for 1 second before next poll attempt
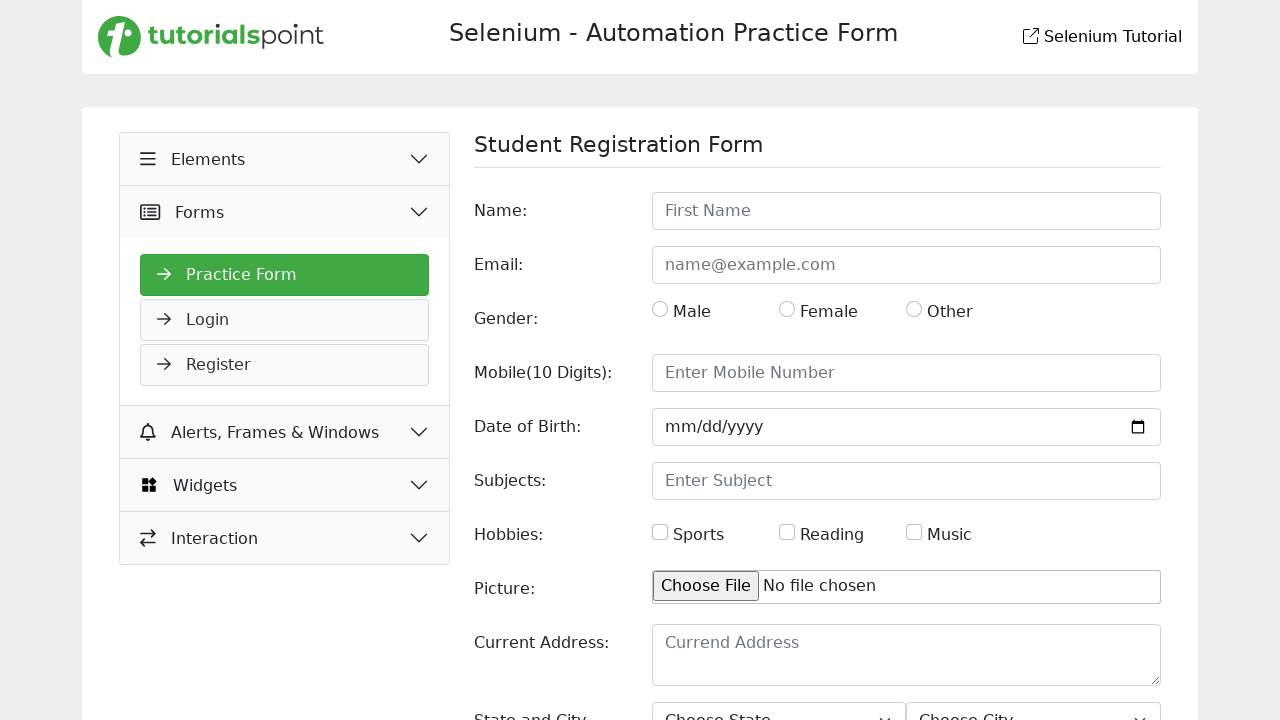

Located dynamic color element by ID 'dynamicColor'
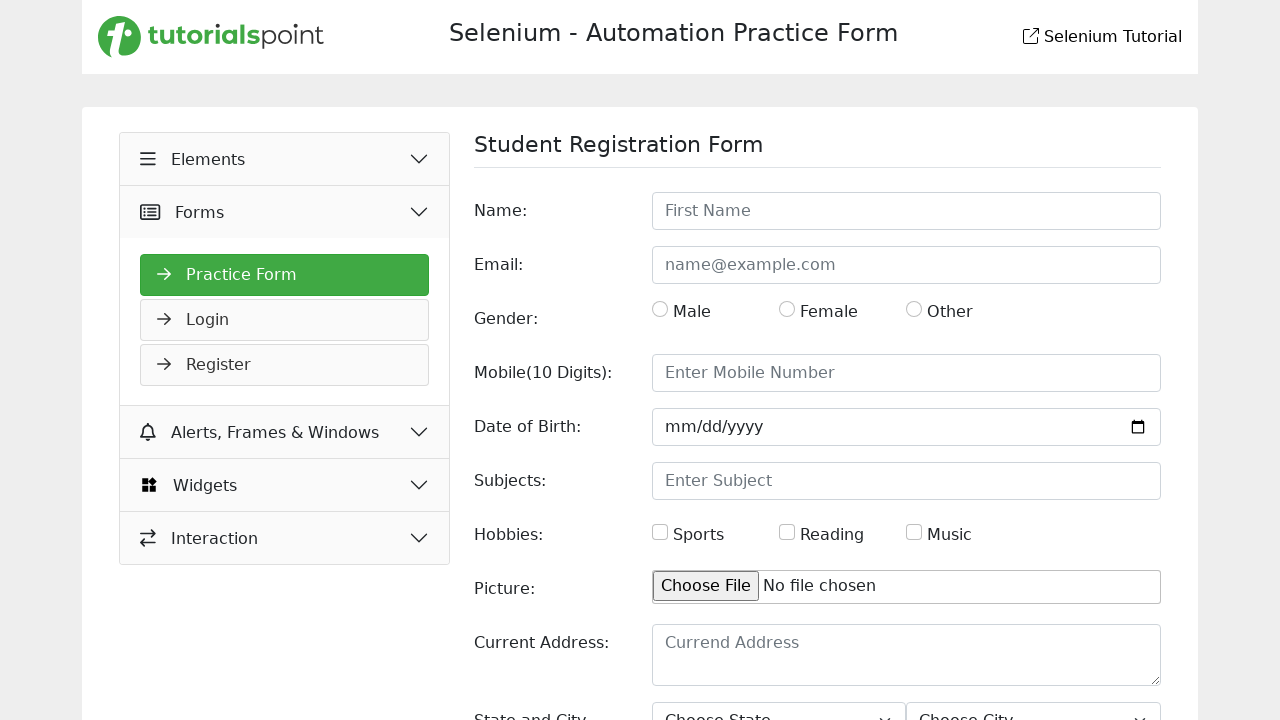

Checked elapsed time since polling started
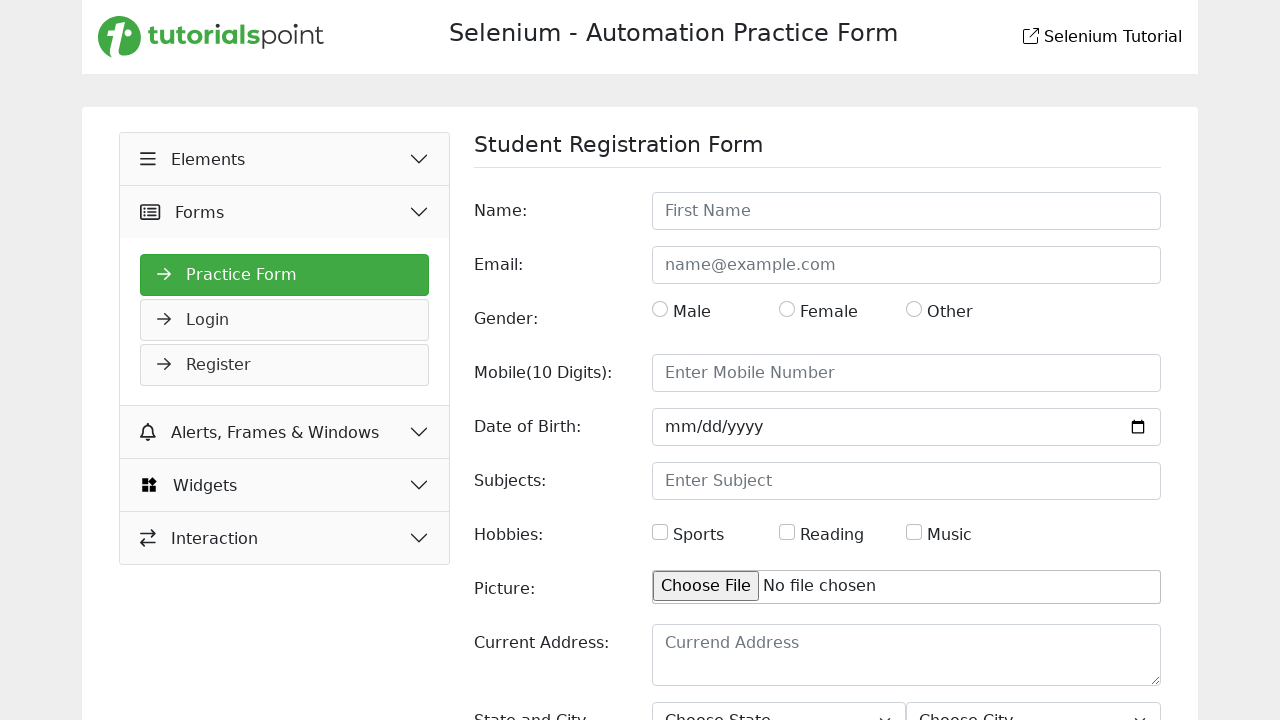

Waited for 1 second before next poll attempt
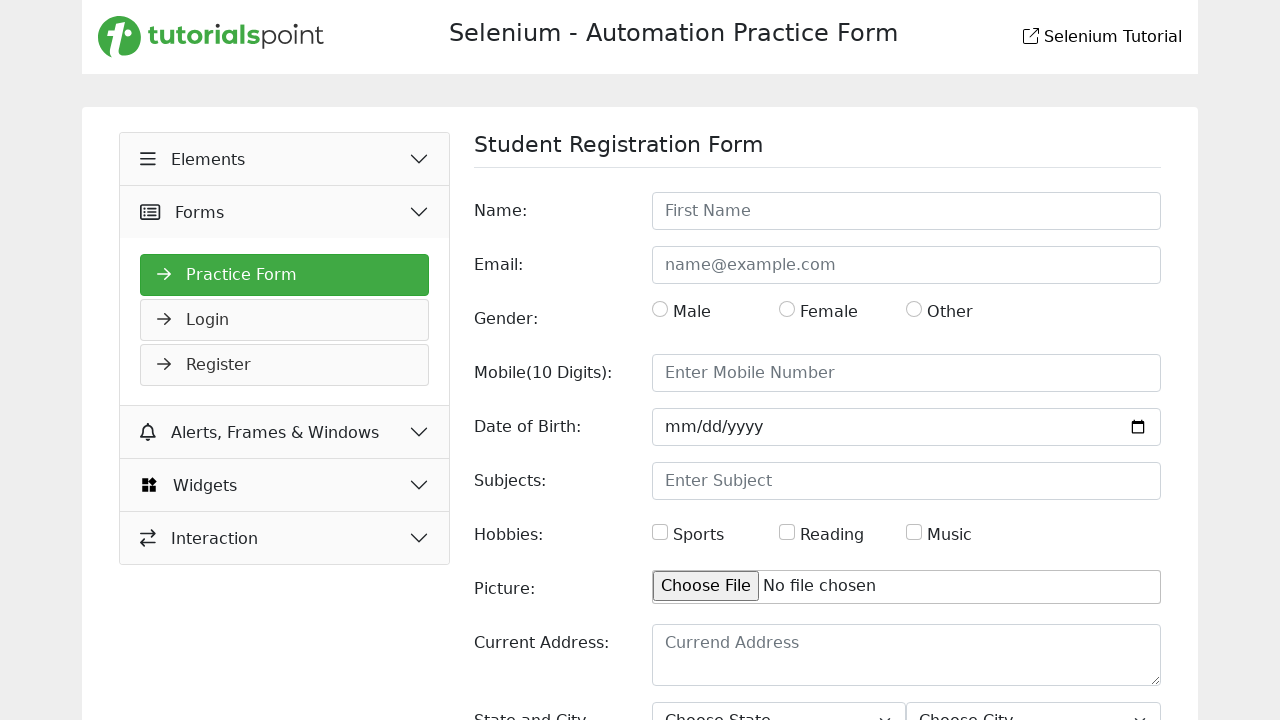

Located dynamic color element by ID 'dynamicColor'
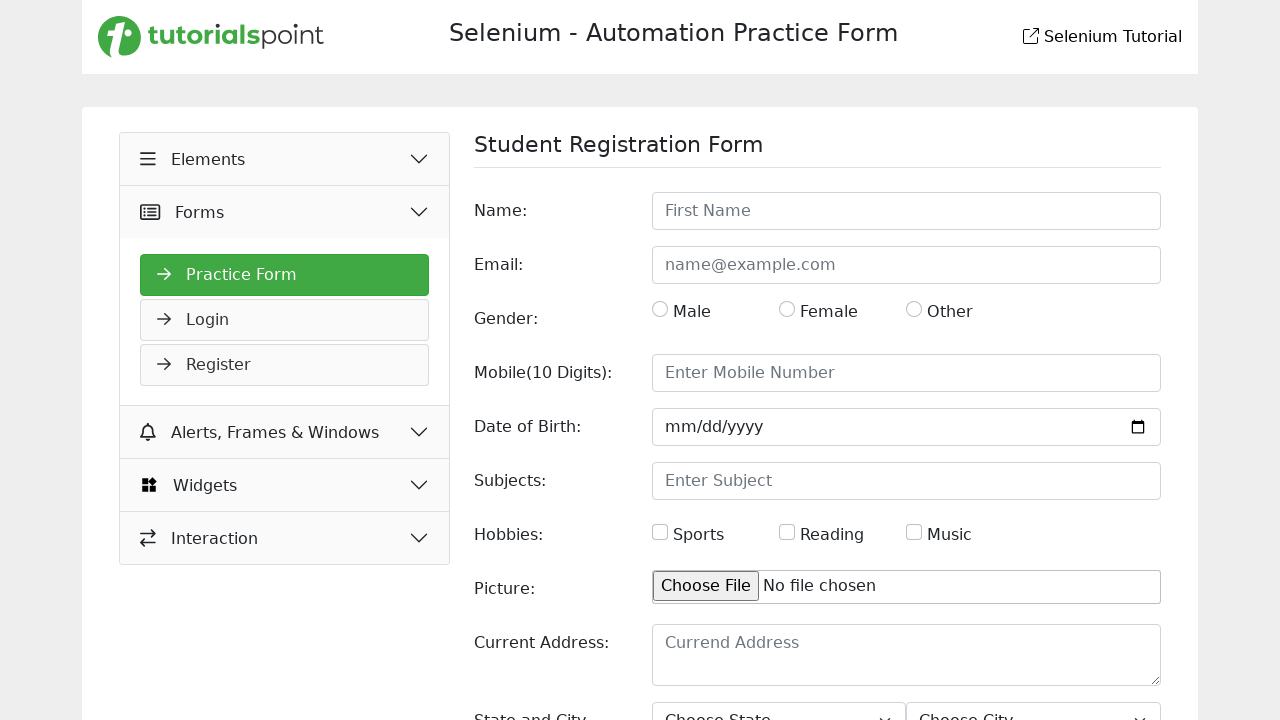

Checked elapsed time since polling started
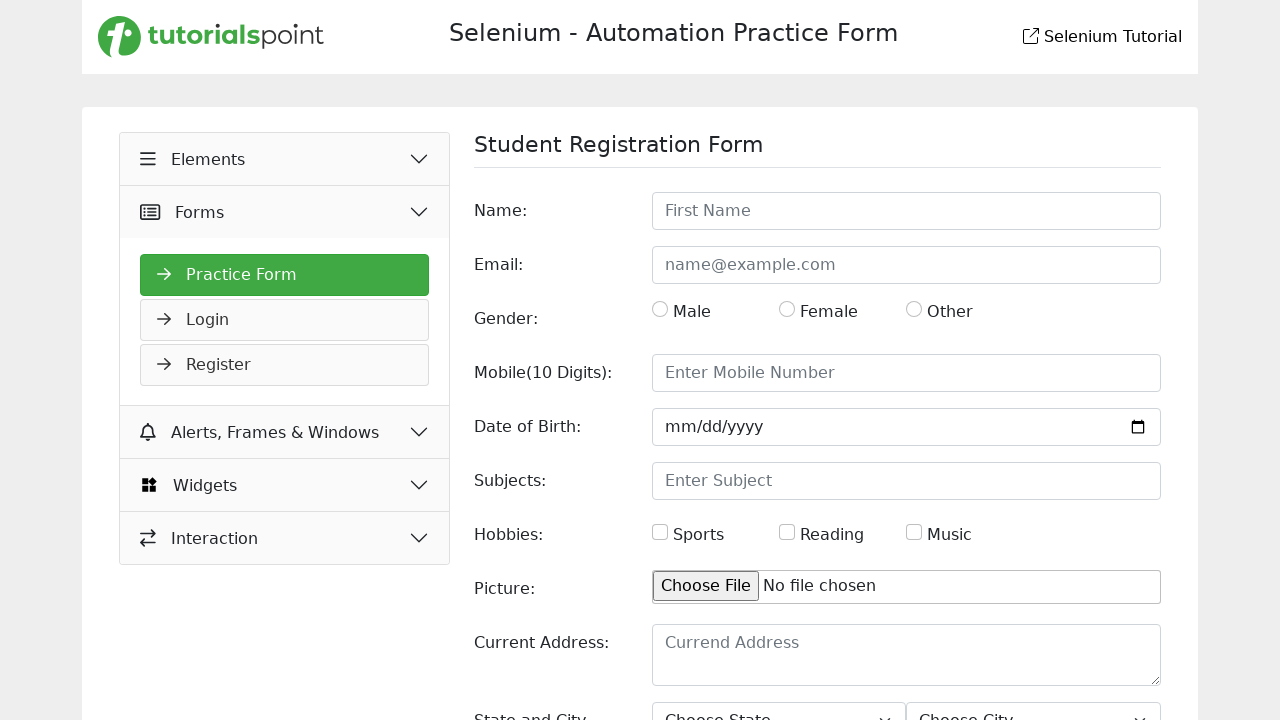

Waited for 1 second before next poll attempt
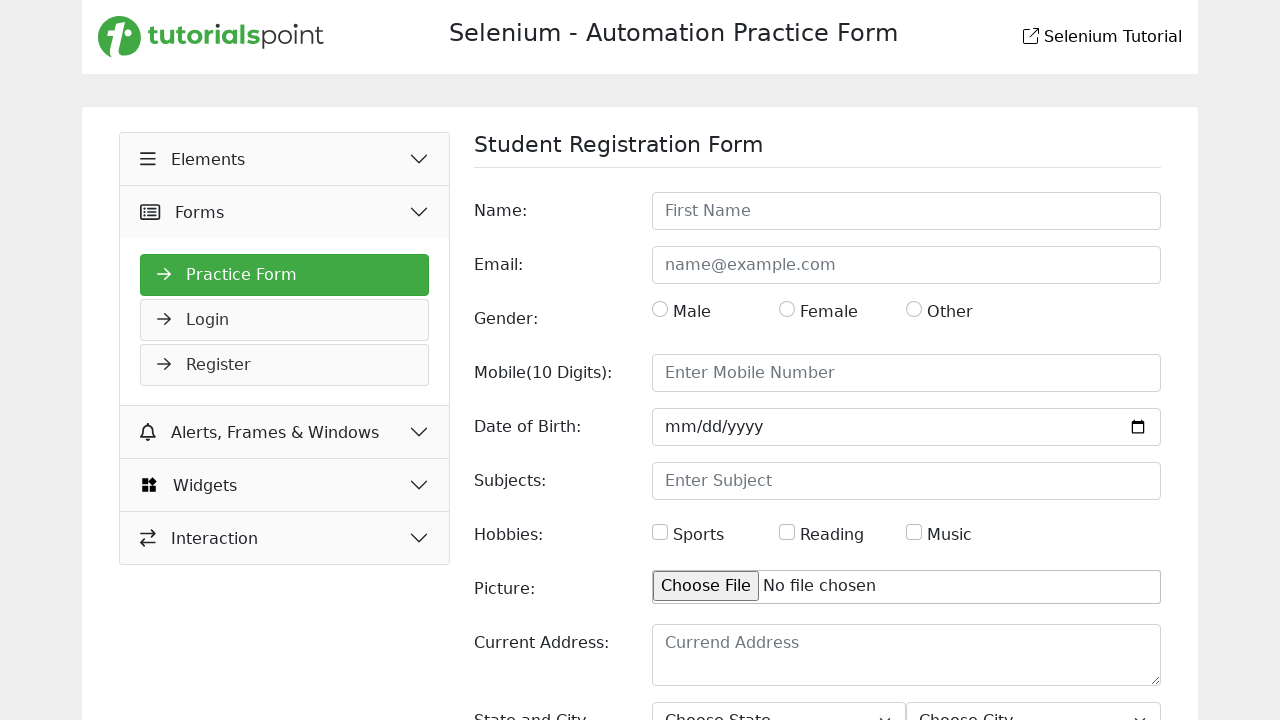

Located dynamic color element by ID 'dynamicColor'
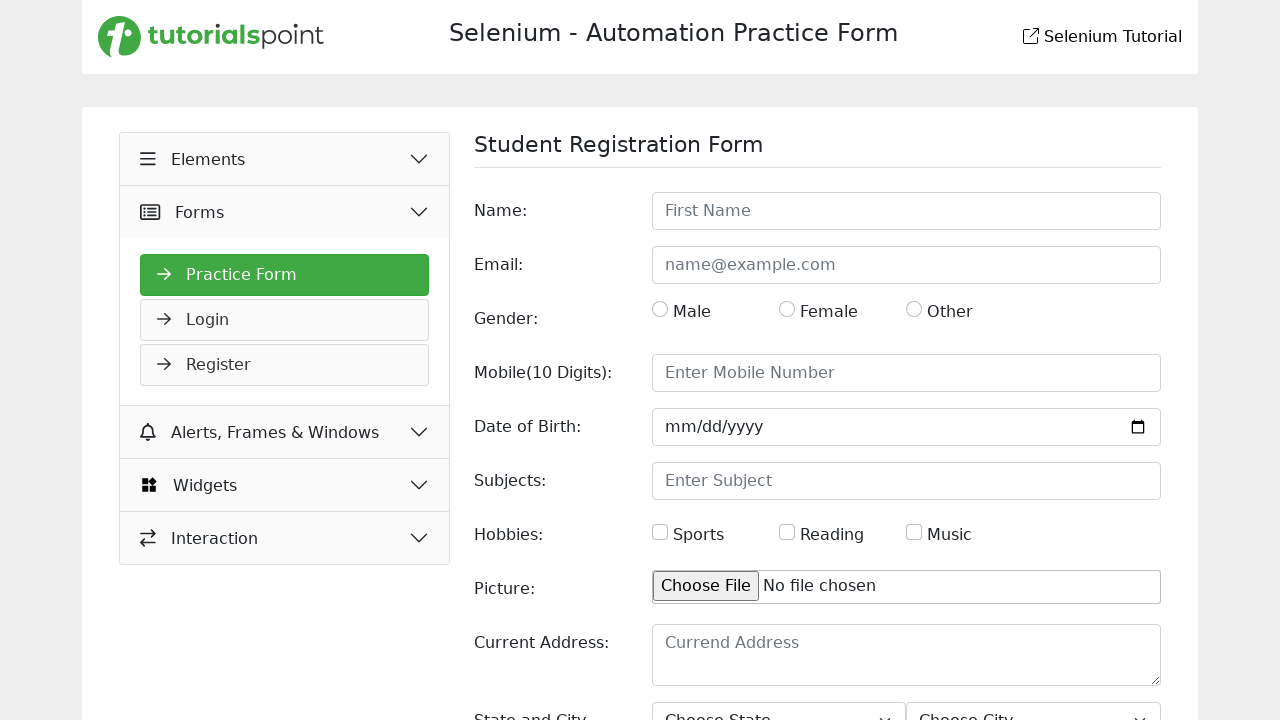

Checked elapsed time since polling started
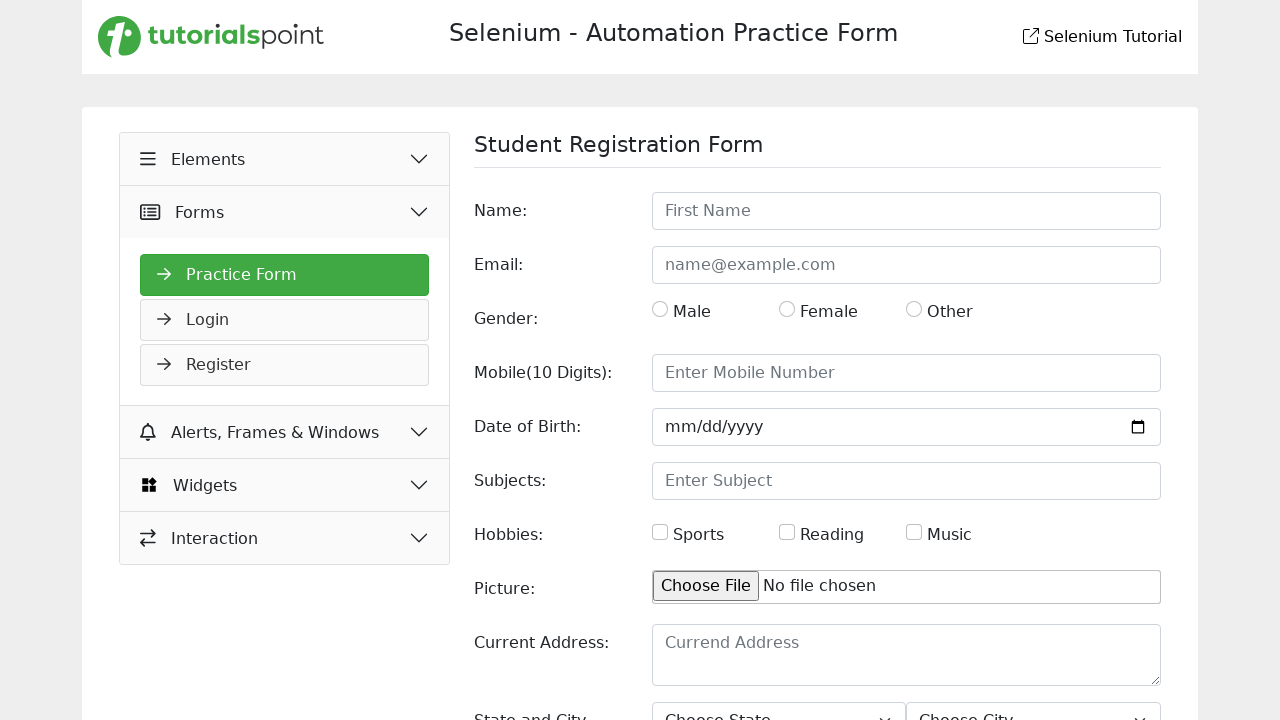

Waited for 1 second before next poll attempt
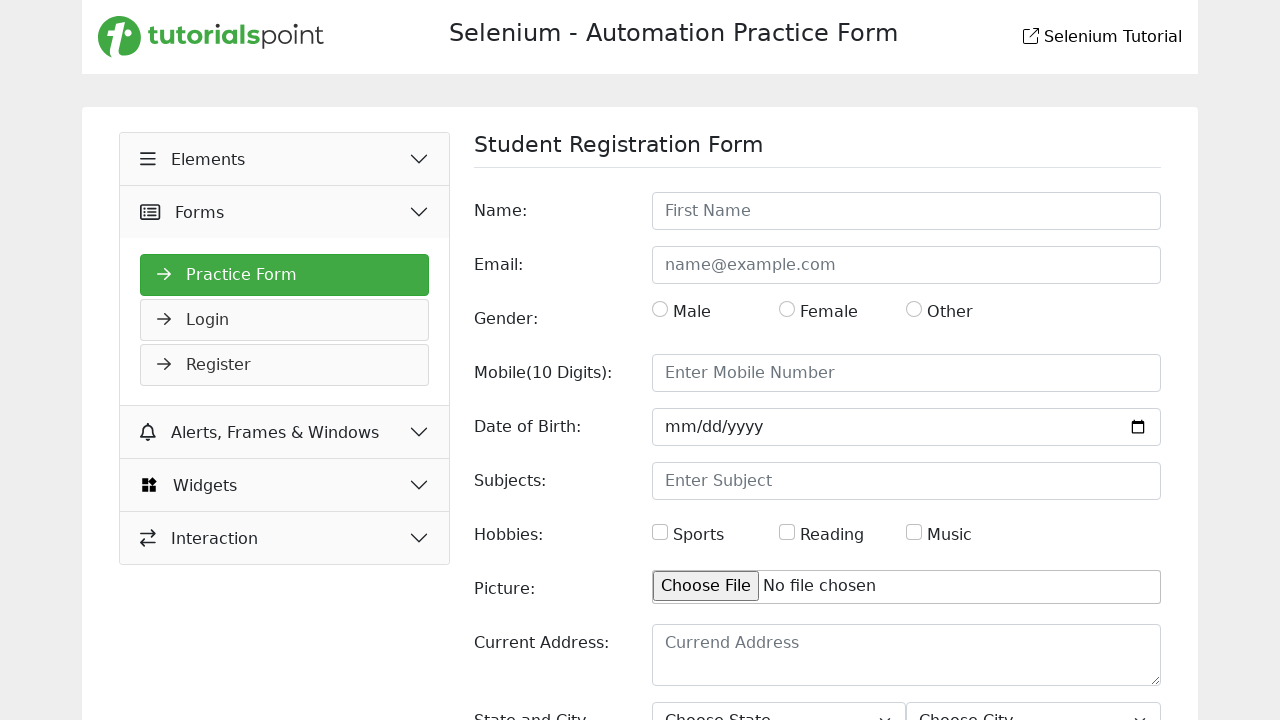

Located dynamic color element by ID 'dynamicColor'
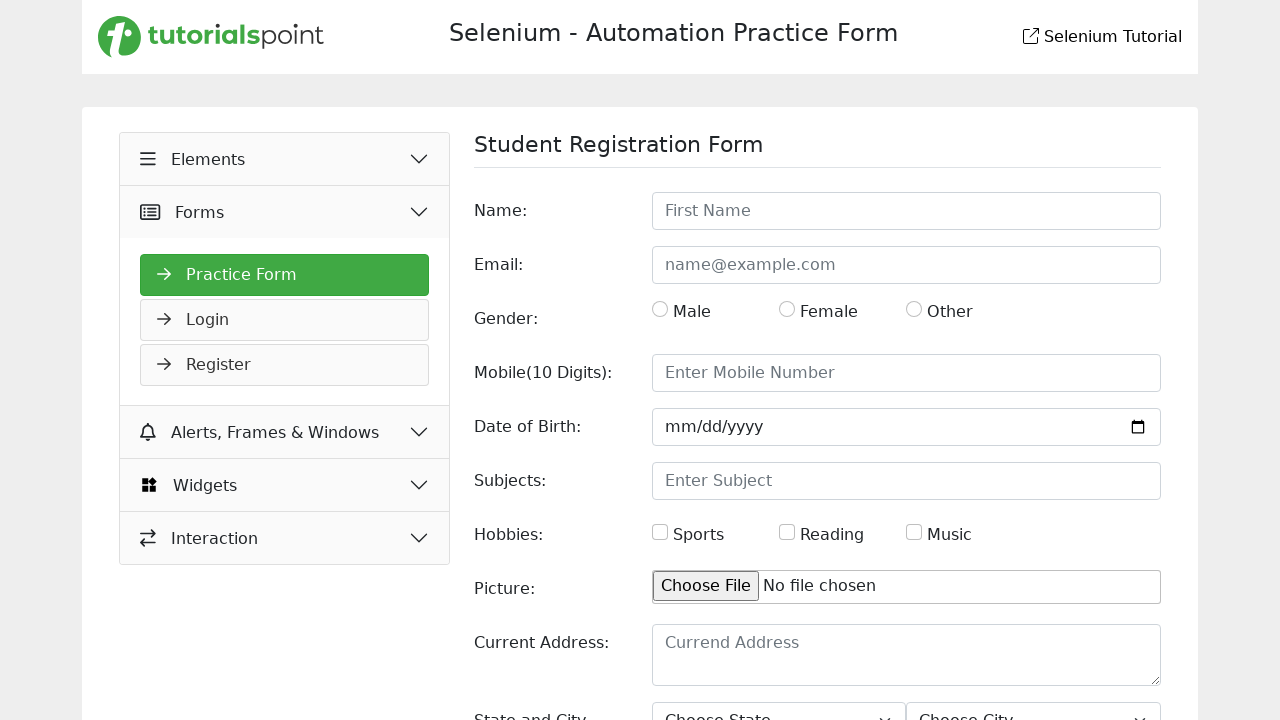

Checked elapsed time since polling started
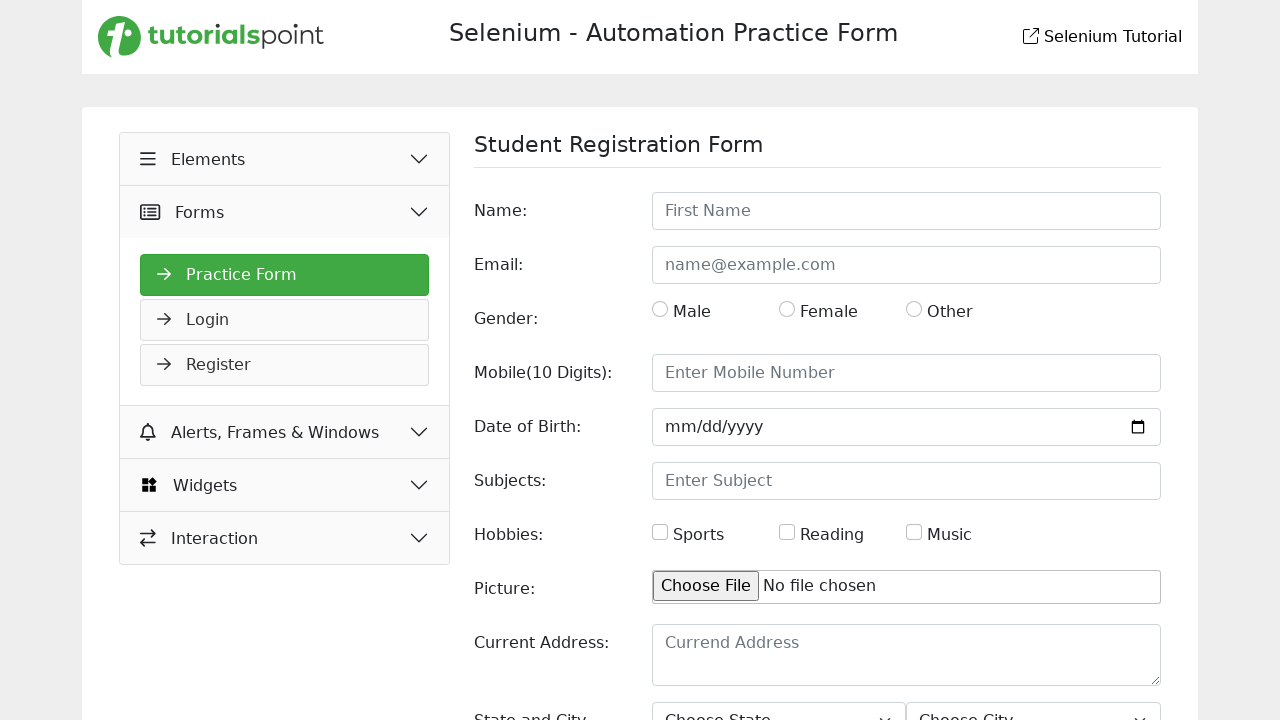

Waited for 1 second before next poll attempt
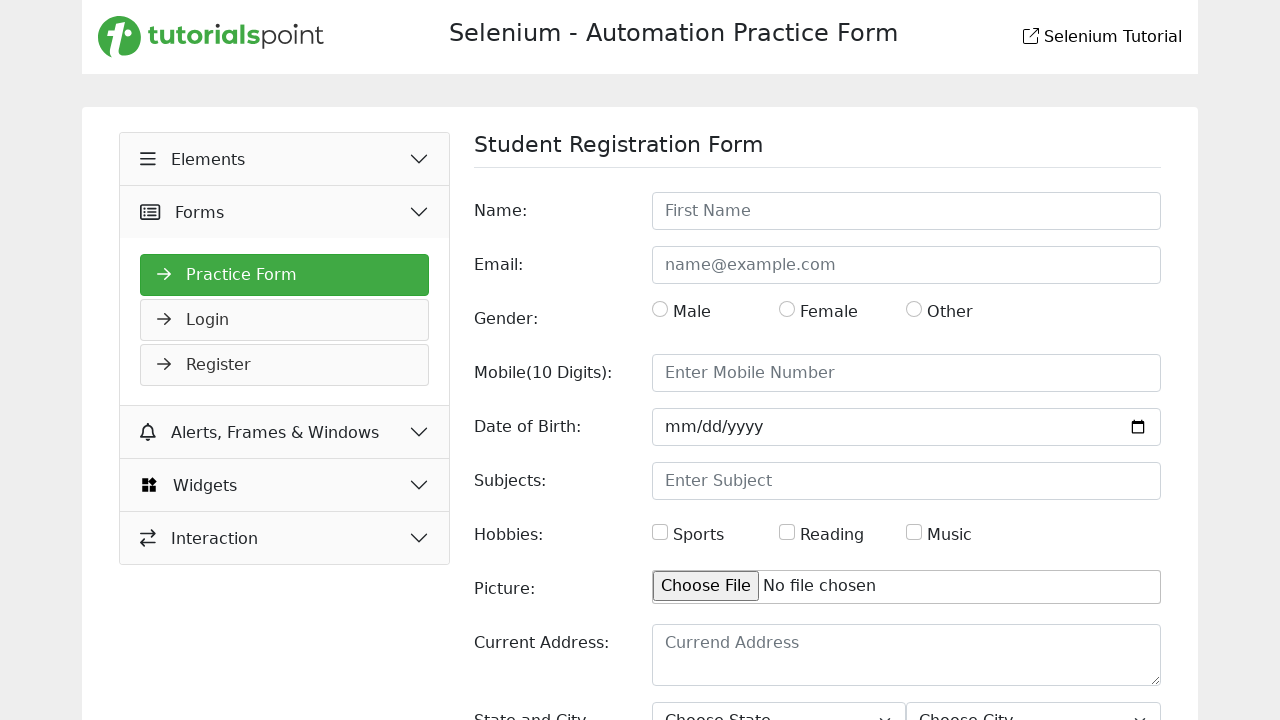

Located dynamic color element by ID 'dynamicColor'
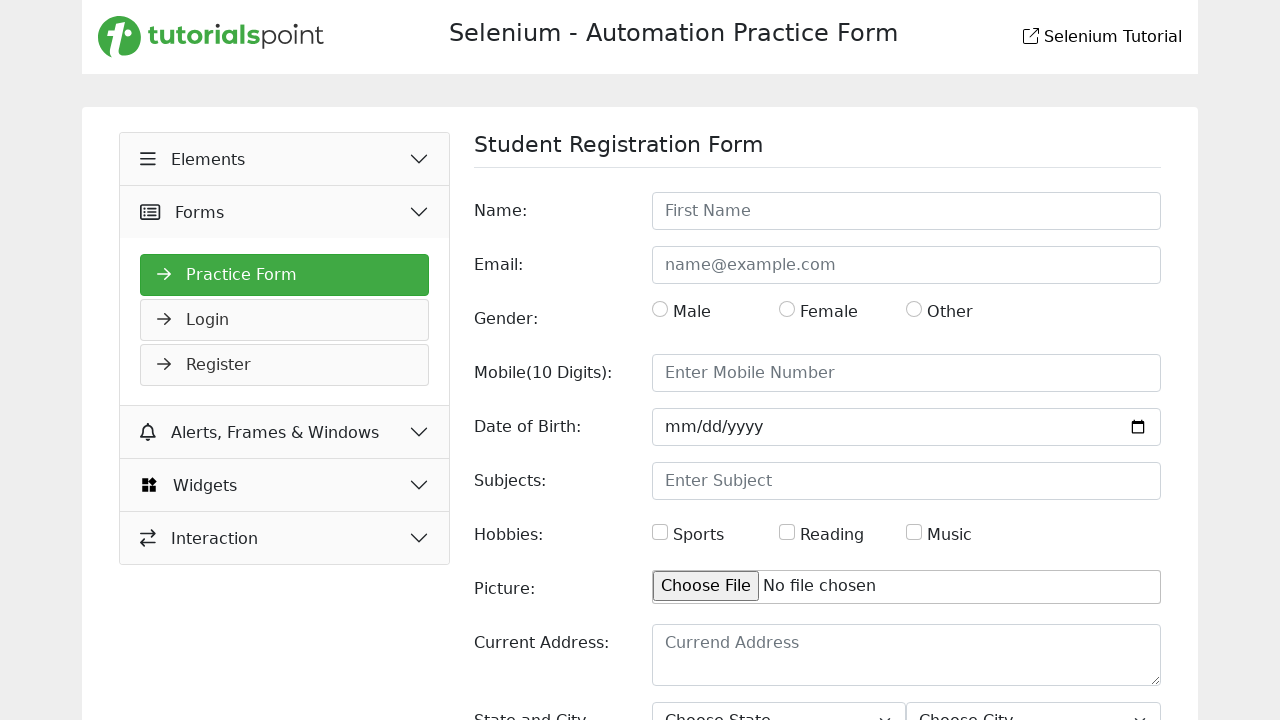

Checked elapsed time since polling started
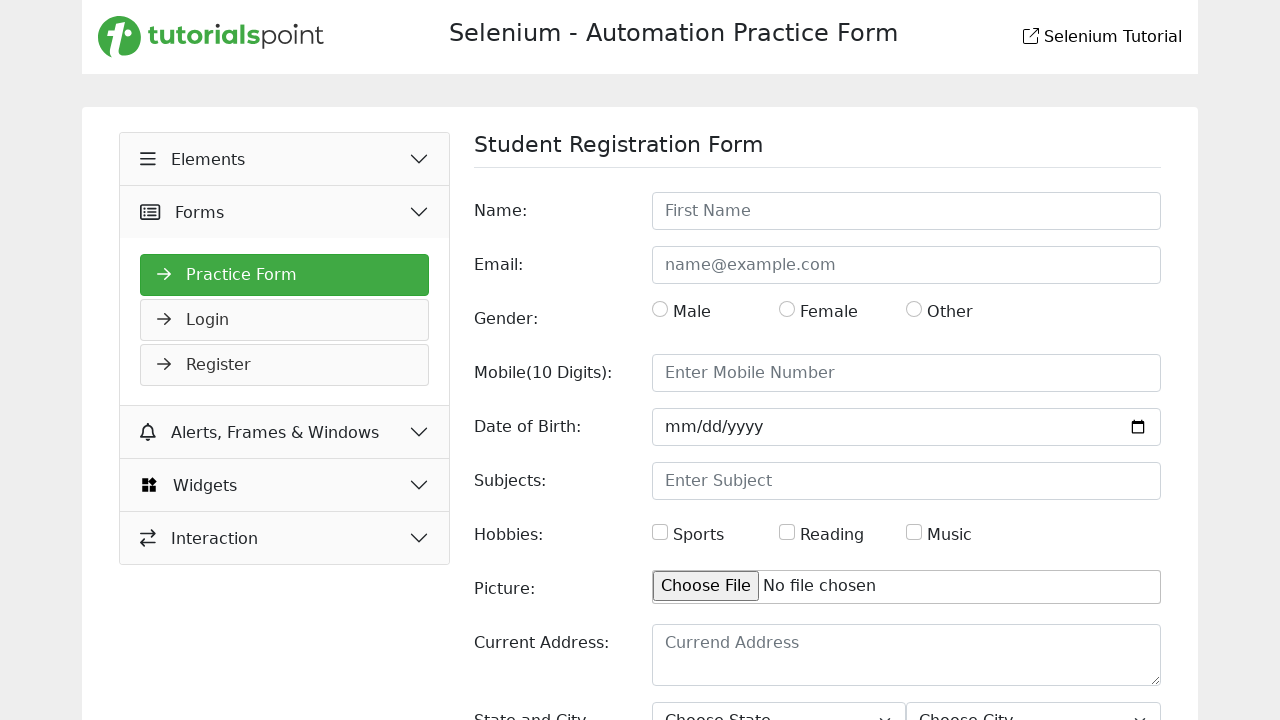

Waited for 1 second before next poll attempt
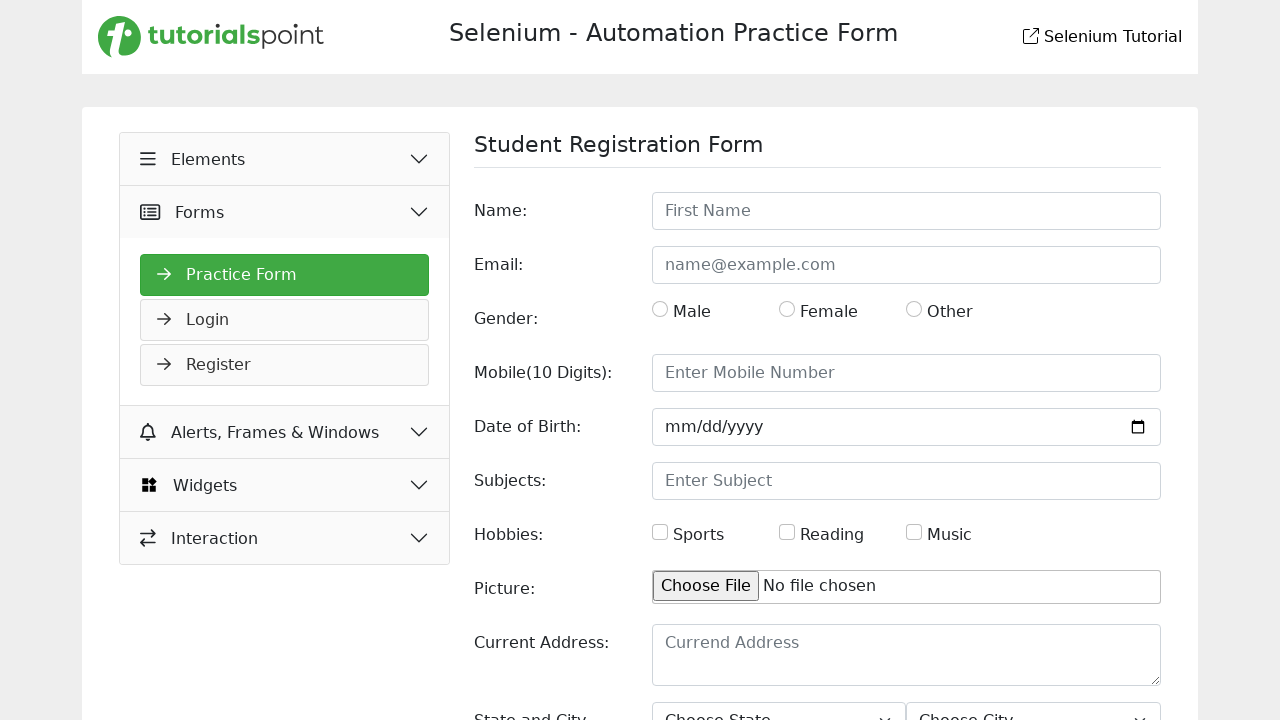

Located dynamic color element by ID 'dynamicColor'
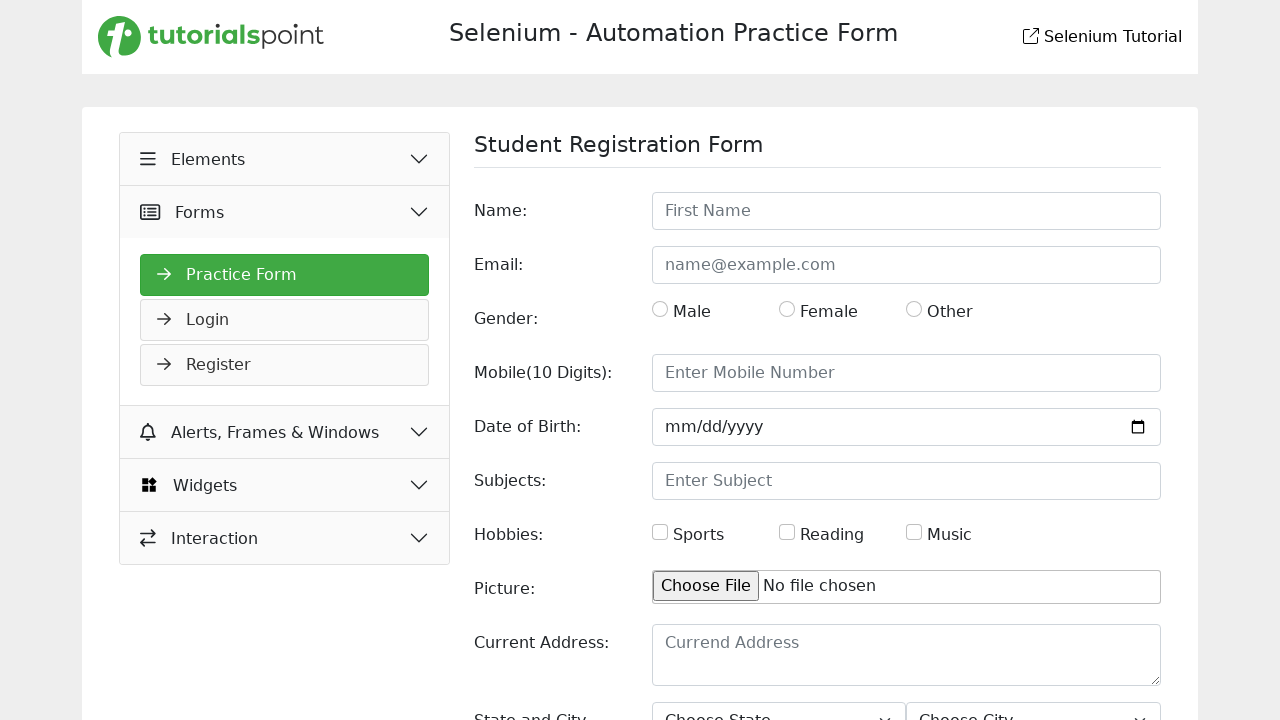

Checked elapsed time since polling started
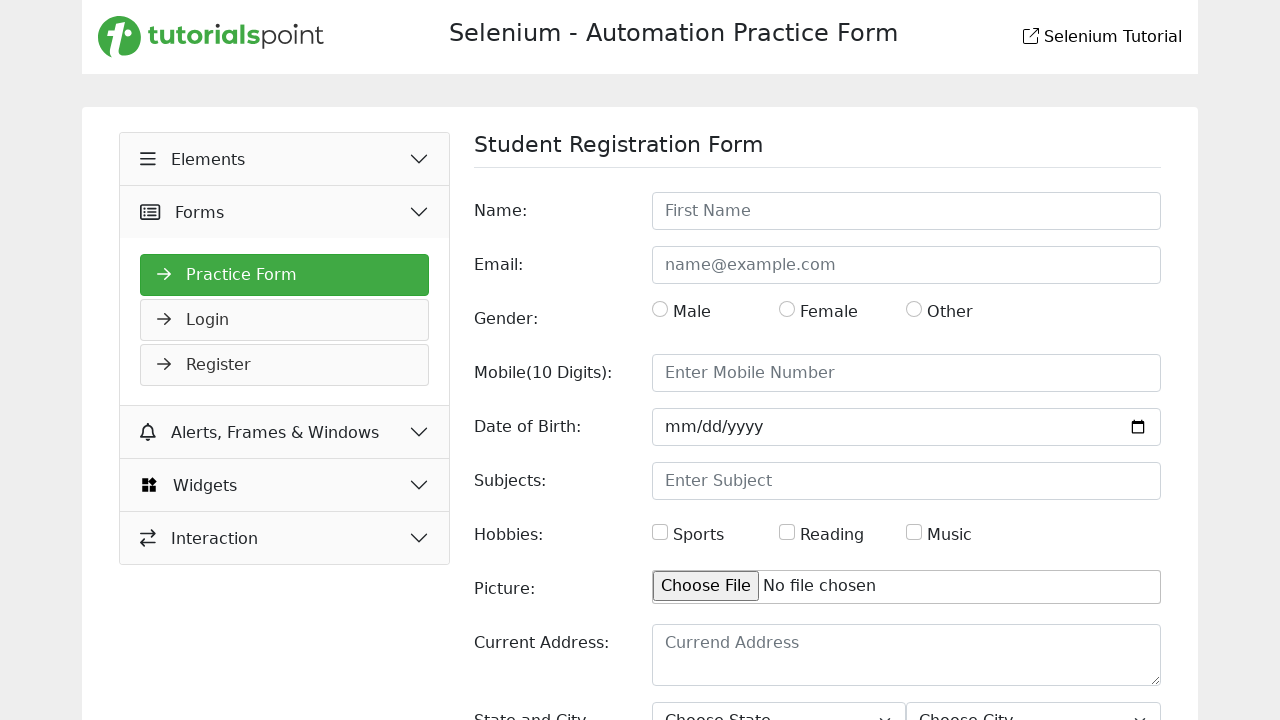

Waited for 1 second before next poll attempt
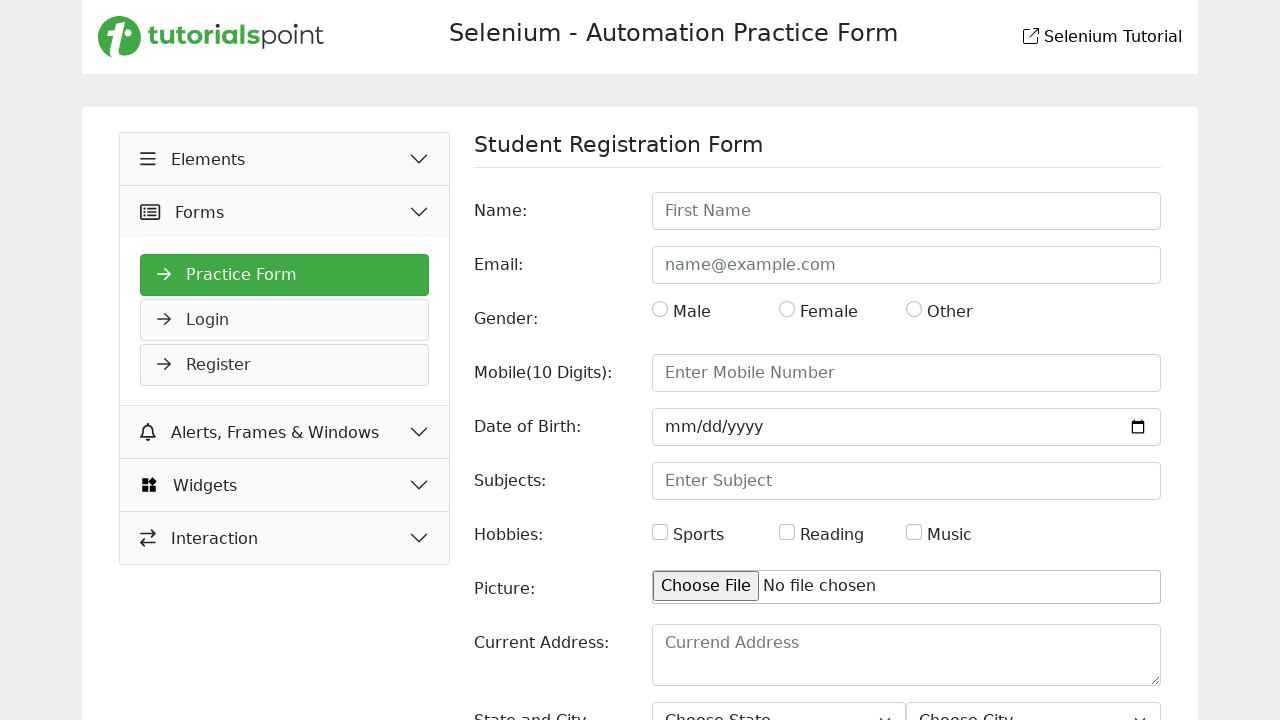

Located dynamic color element by ID 'dynamicColor'
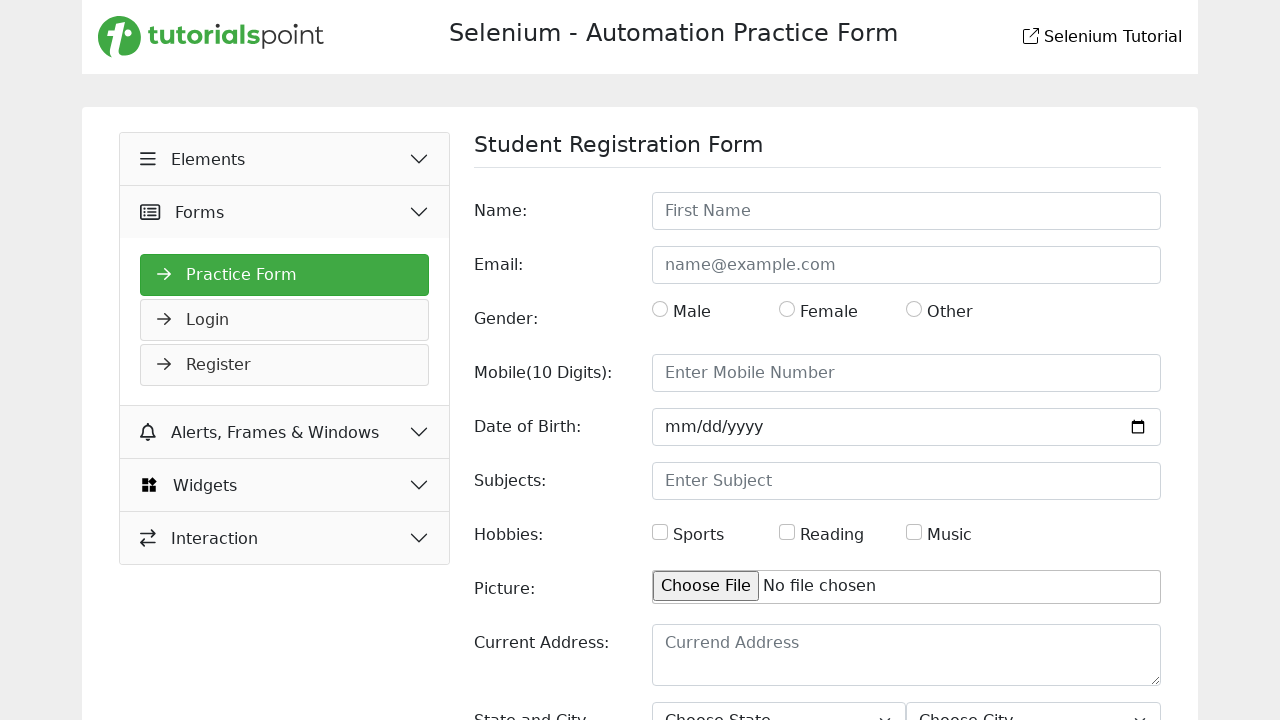

Checked elapsed time since polling started
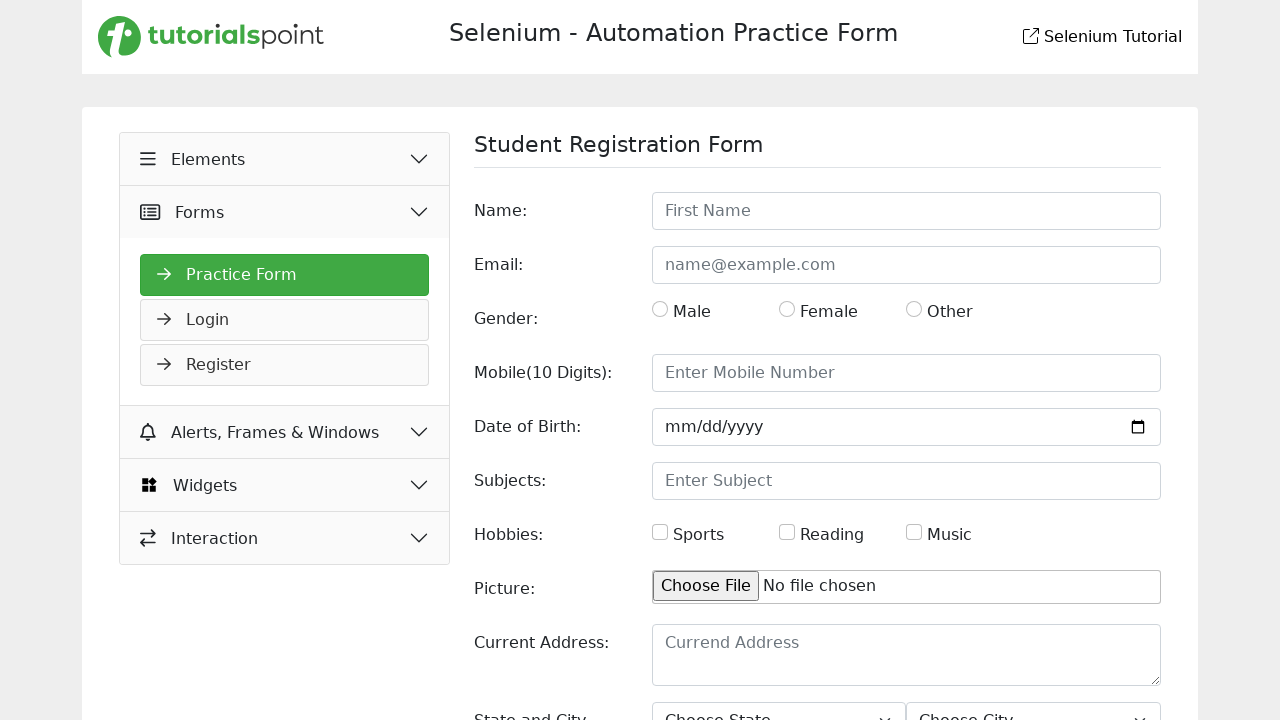

Waited for 1 second before next poll attempt
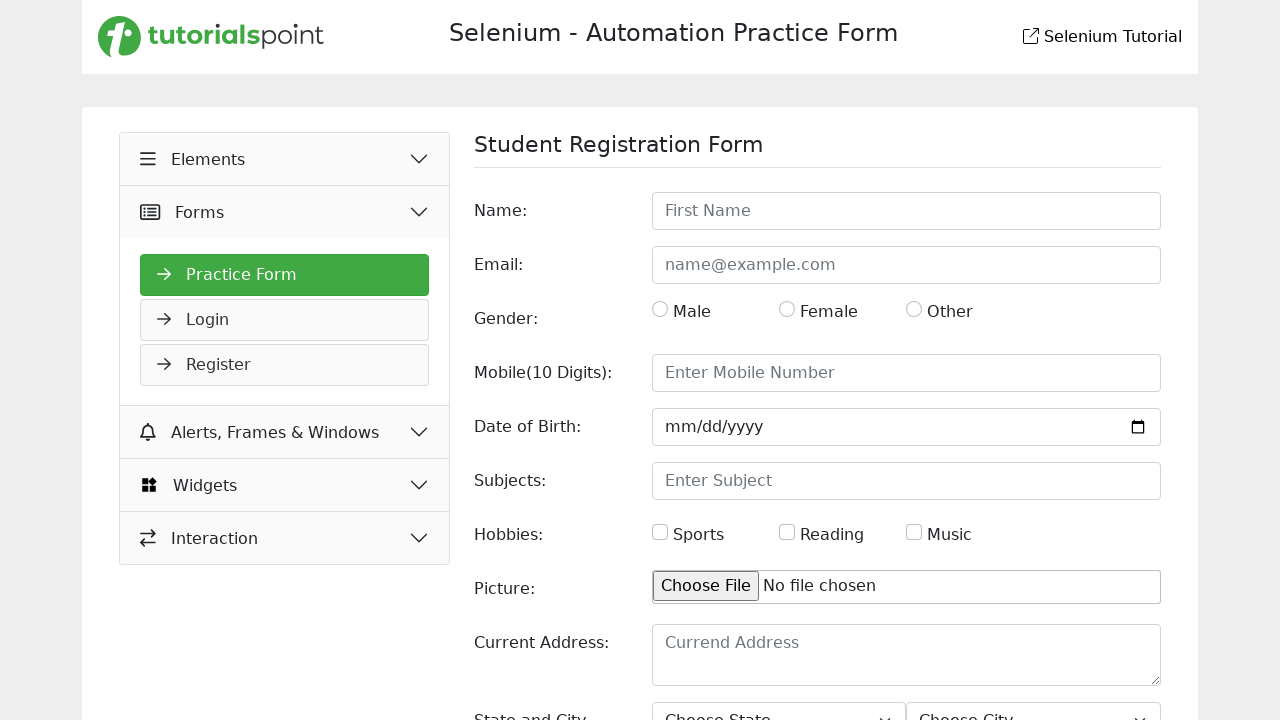

Located dynamic color element by ID 'dynamicColor'
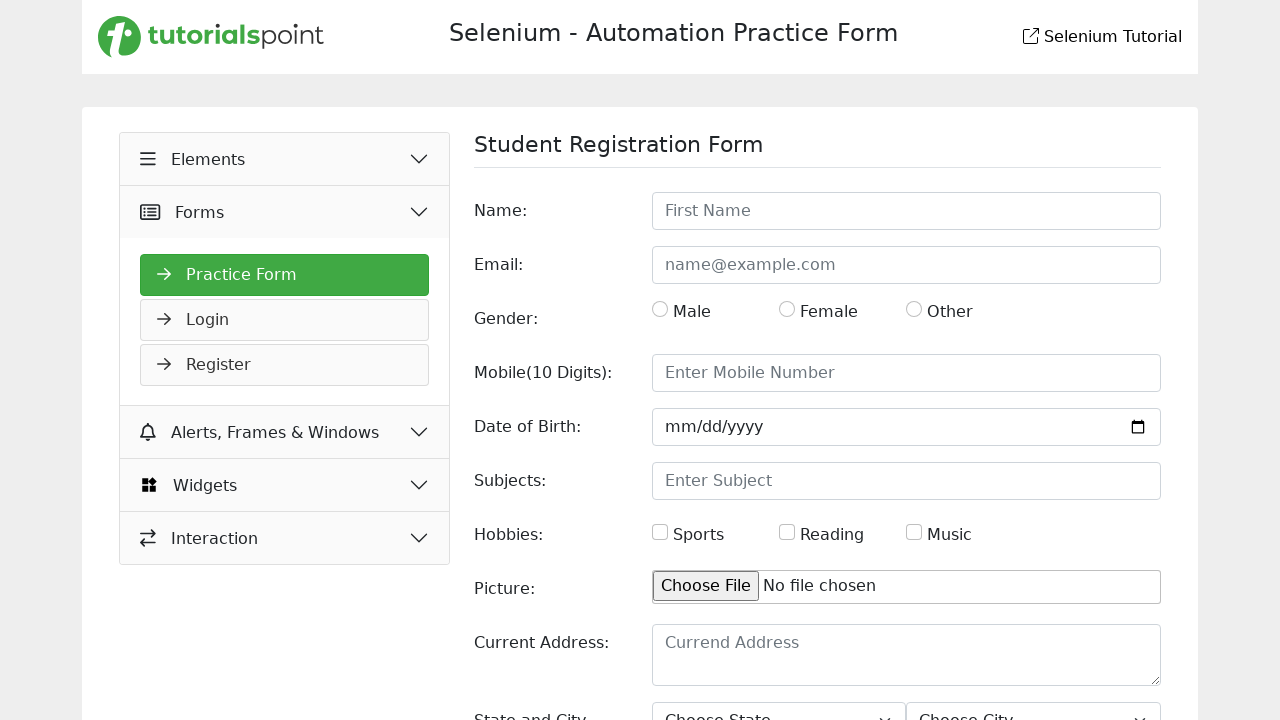

Checked elapsed time since polling started
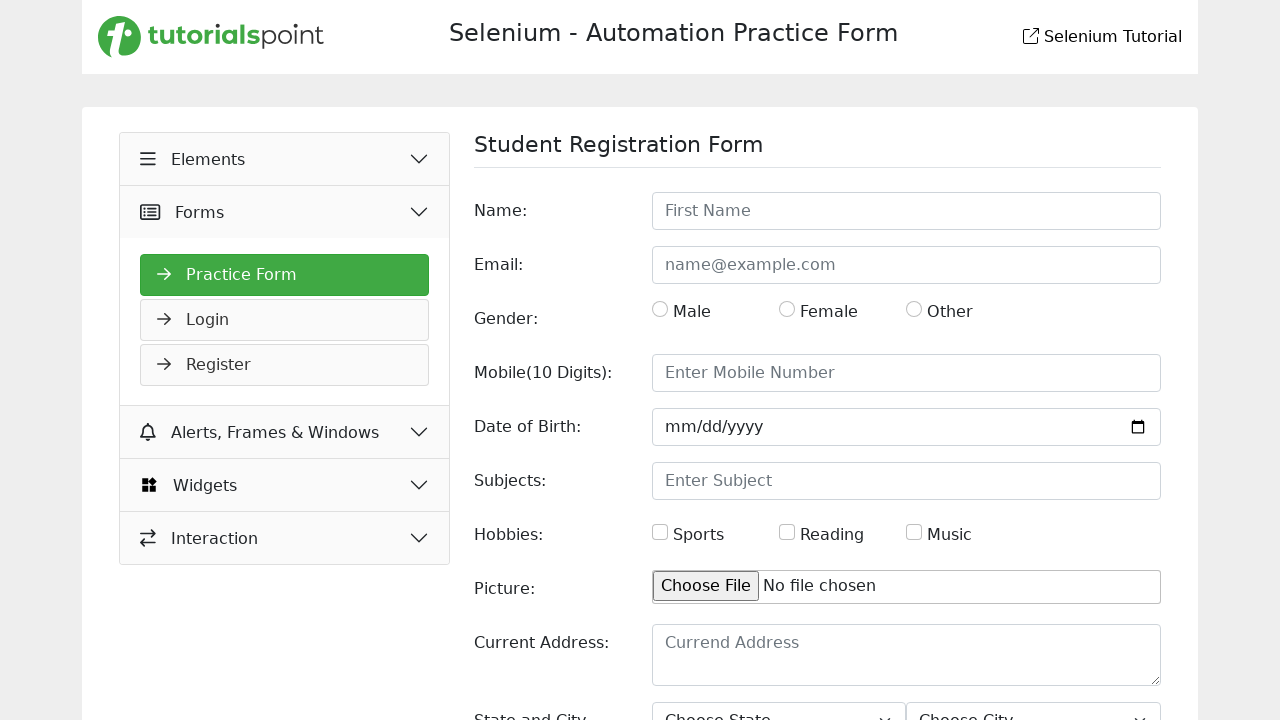

Waited for 1 second before next poll attempt
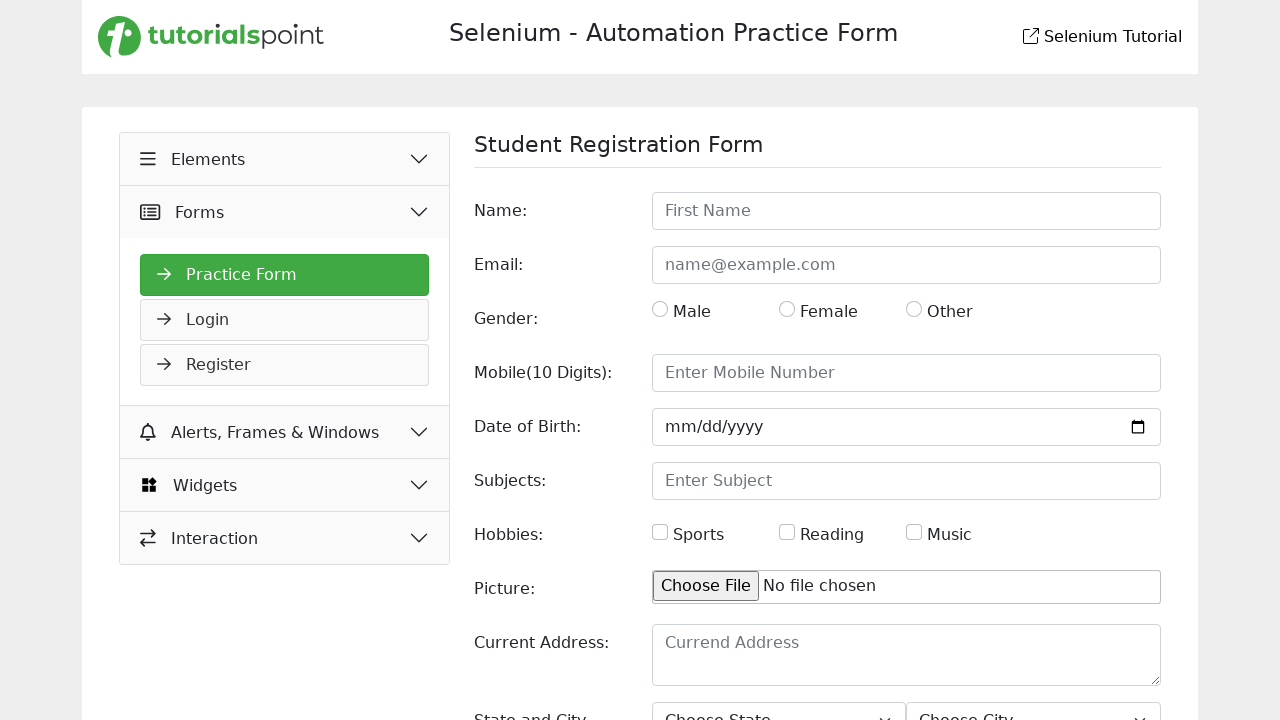

Located dynamic color element by ID 'dynamicColor'
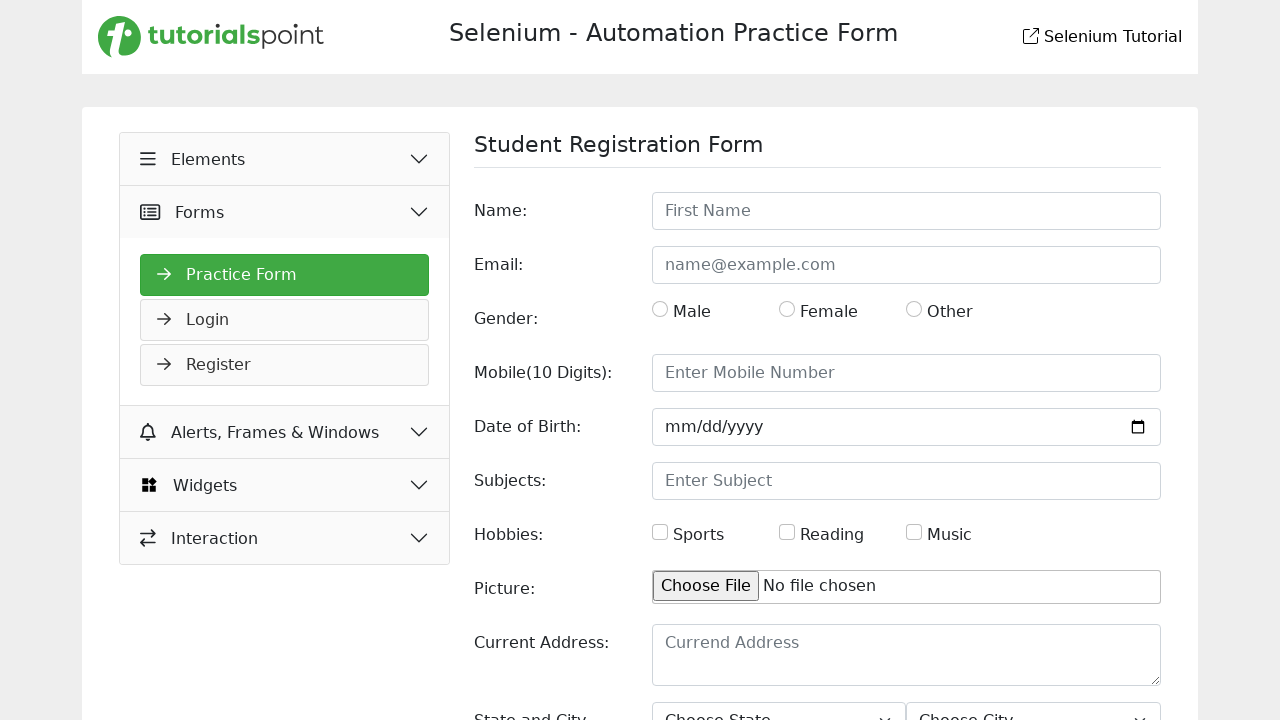

Checked elapsed time since polling started
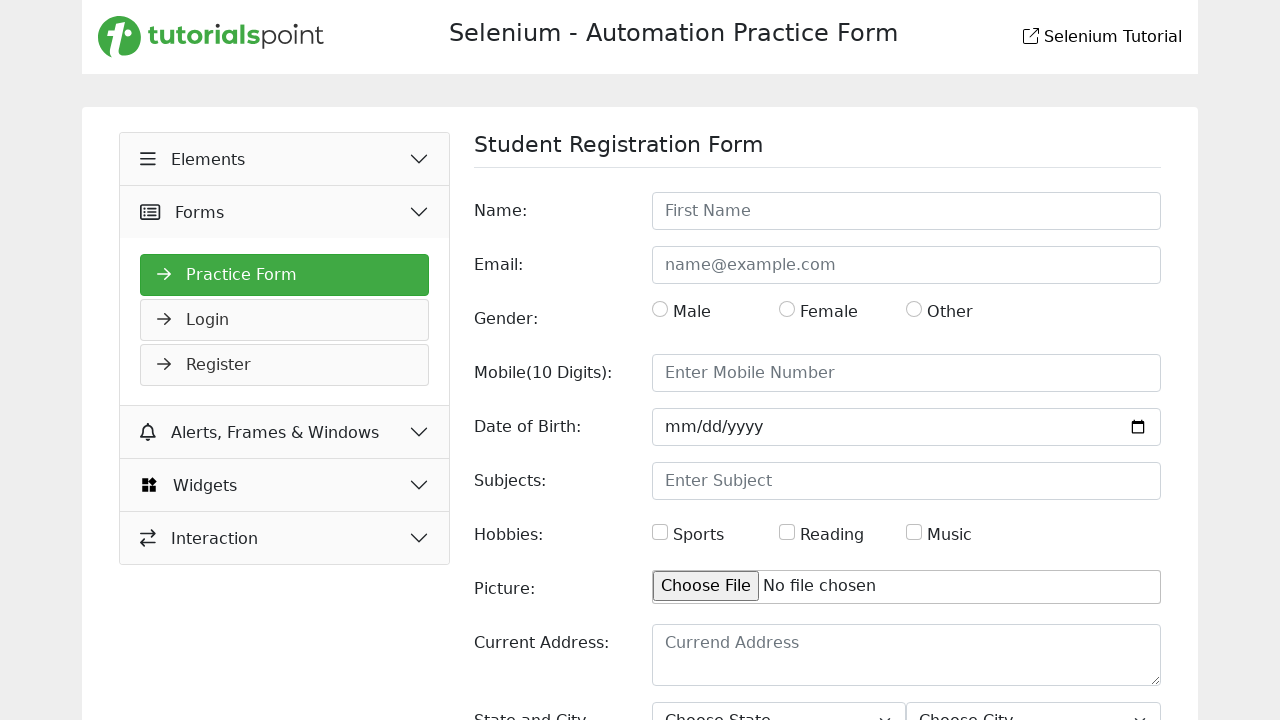

Waited for 1 second before next poll attempt
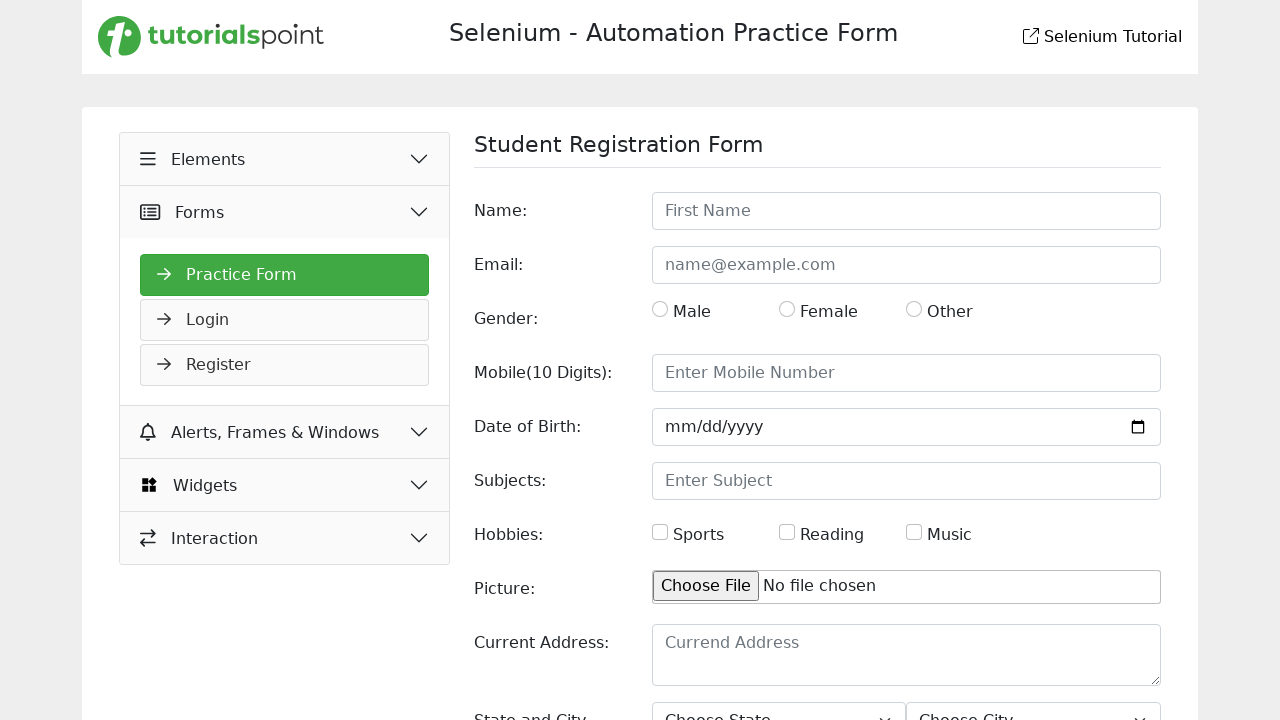

Located dynamic color element by ID 'dynamicColor'
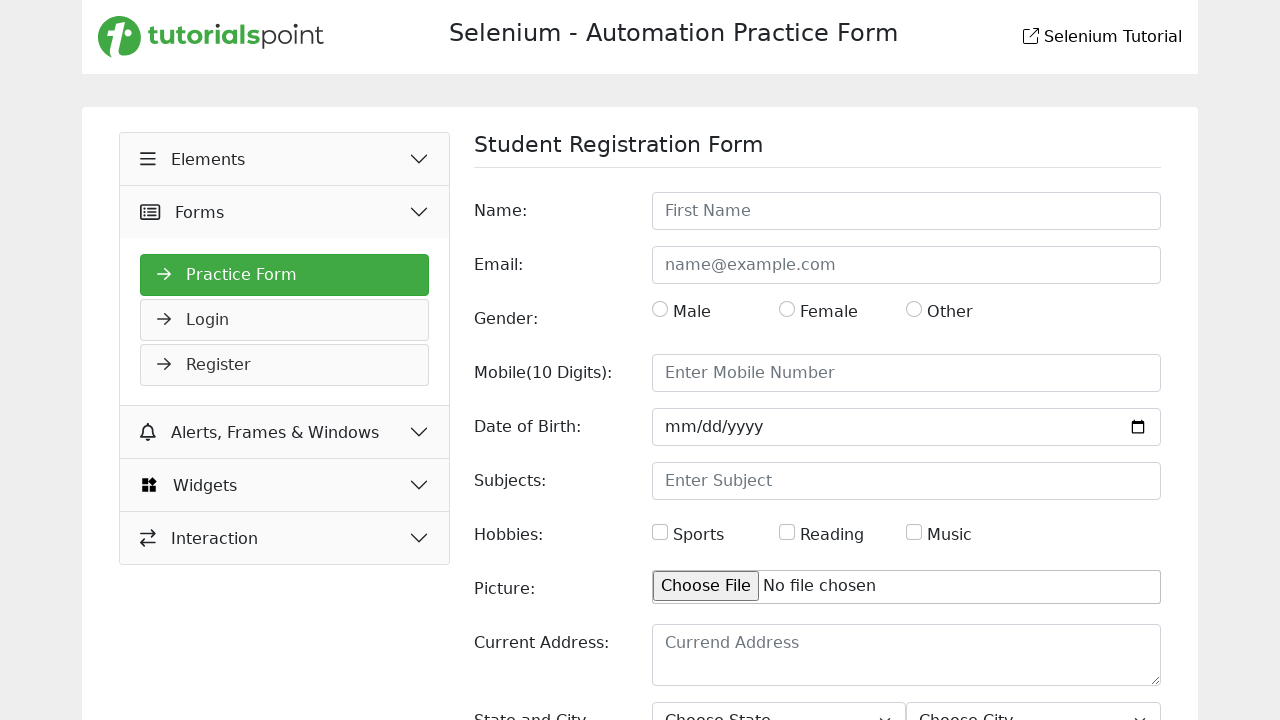

Checked elapsed time since polling started
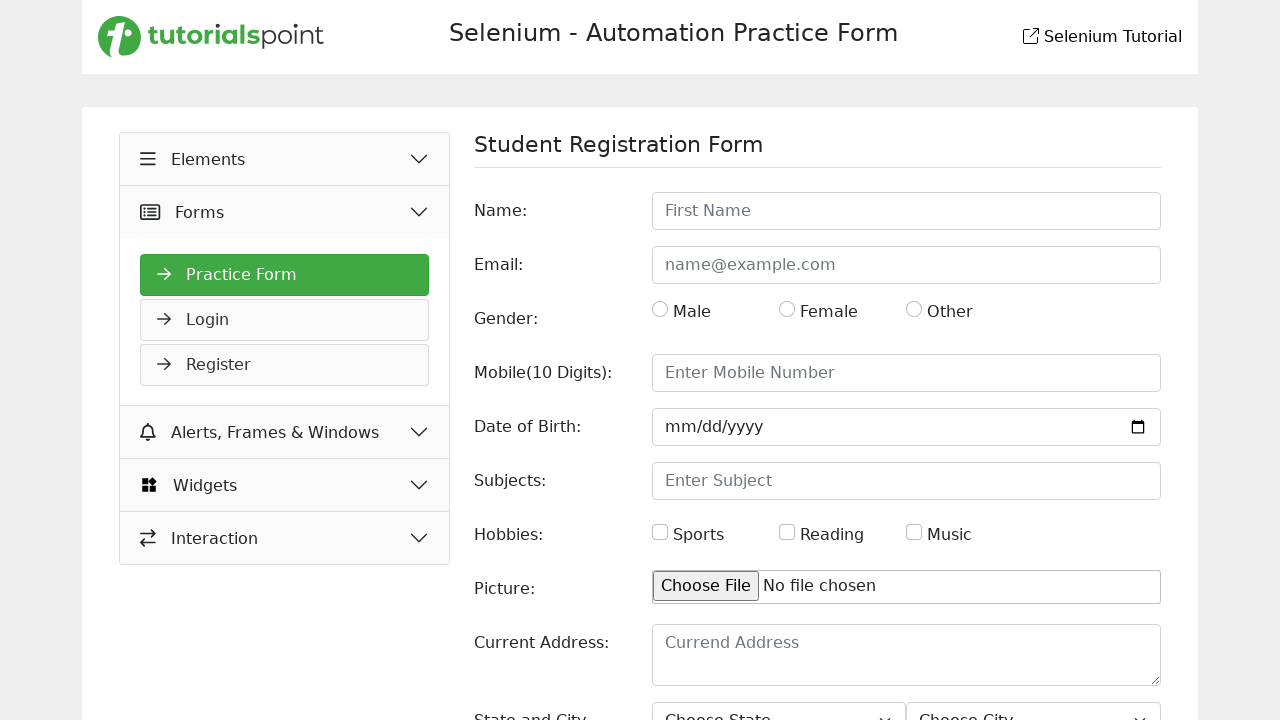

Maximum wait time of 30 seconds exceeded - element not found
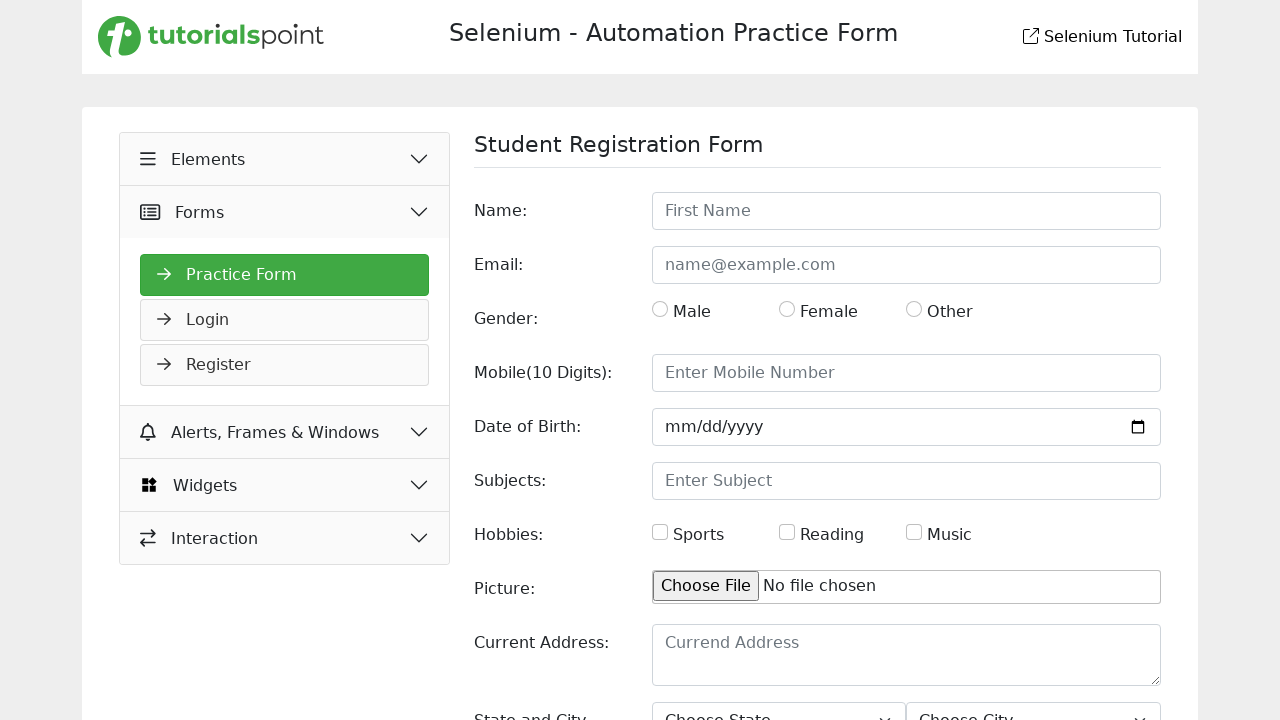

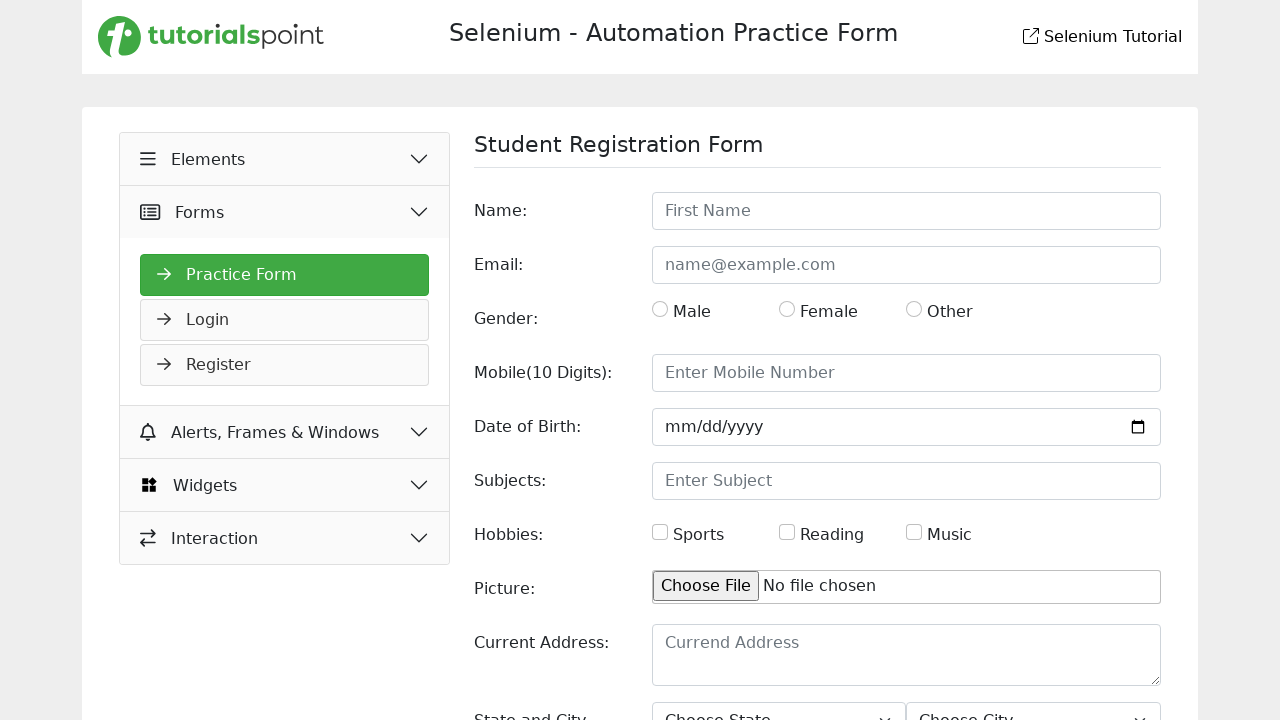